Tests form validation for a name field by entering various valid and invalid inputs to verify proper validation behavior

Starting URL: https://www.ucc.edu.ar/

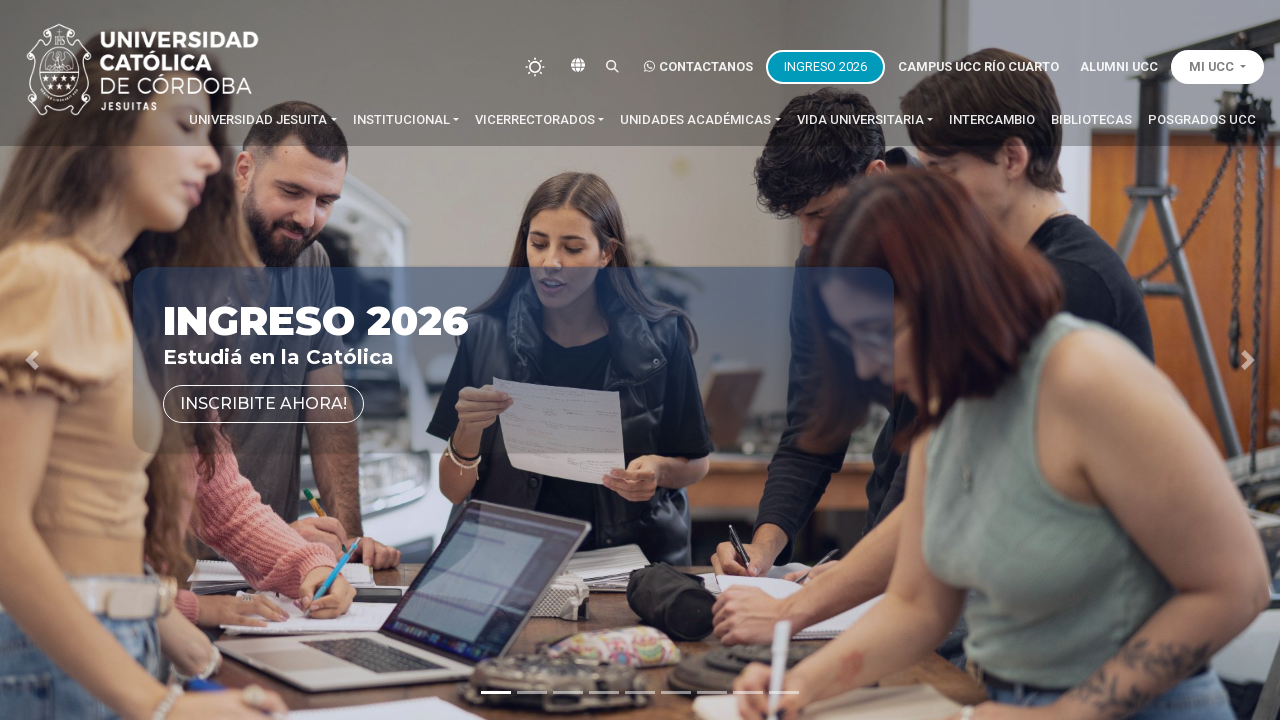

Waited for name field to be available
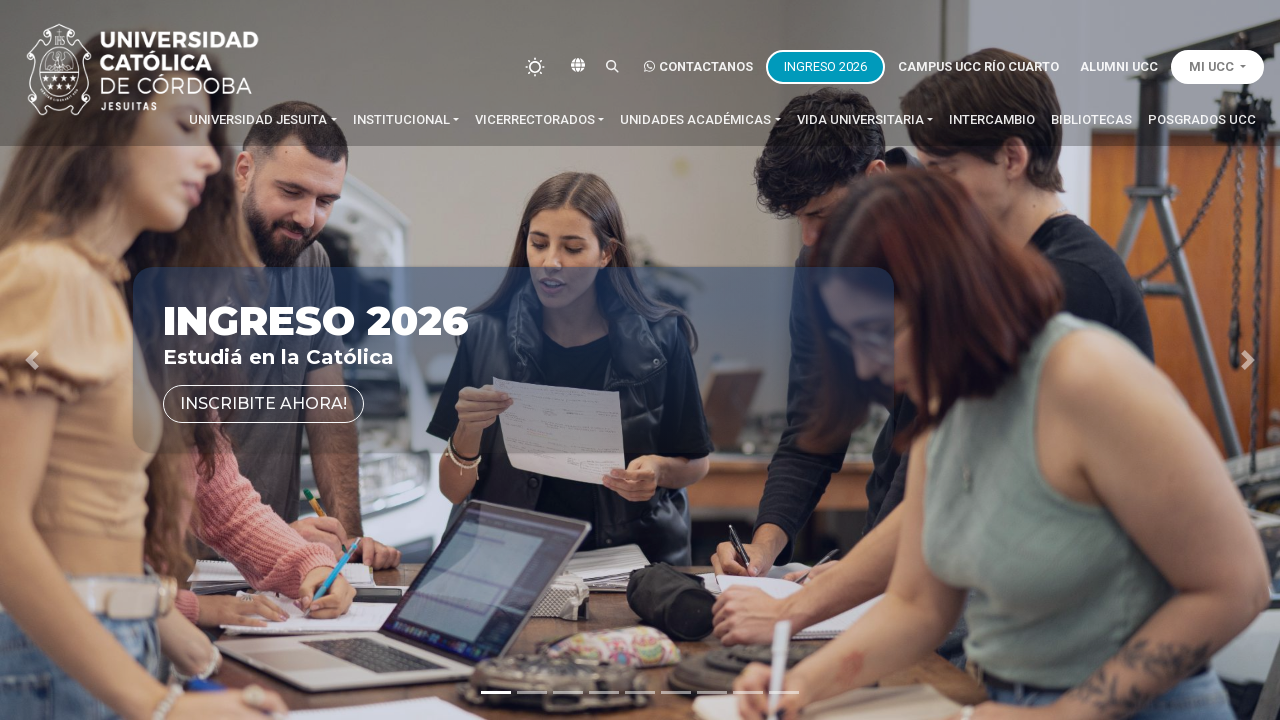

Located name input field
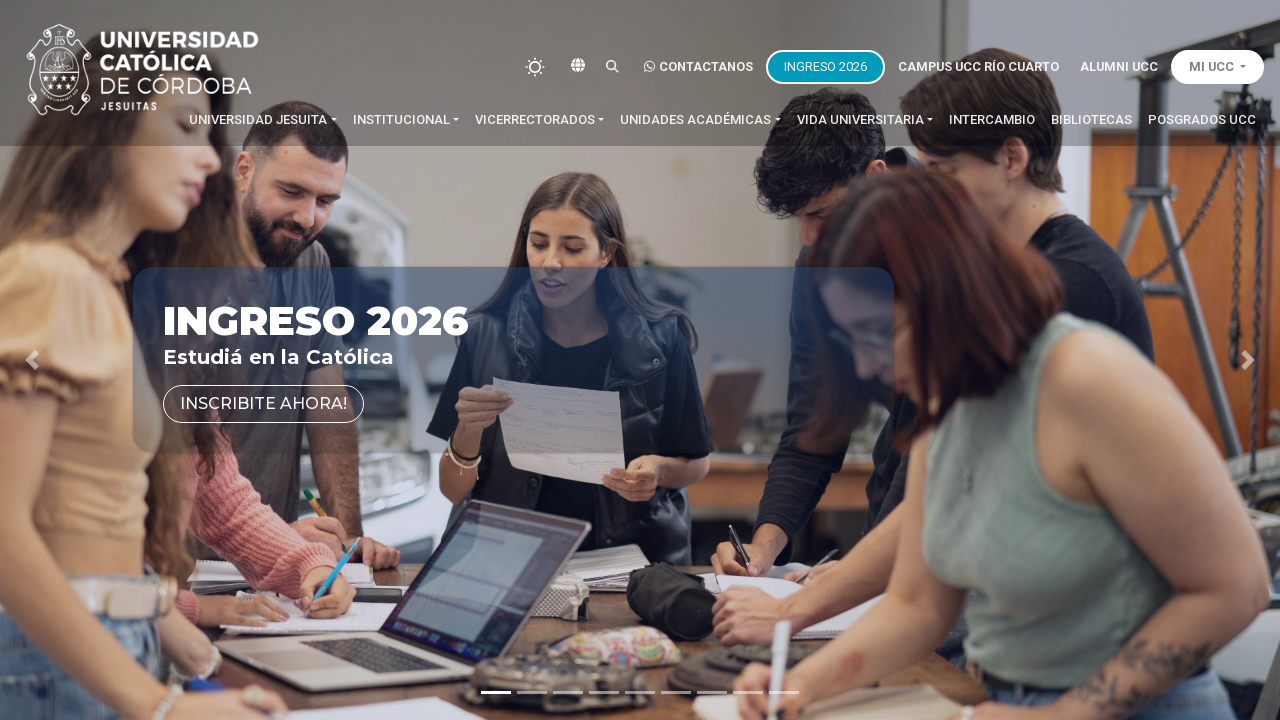

Cleared name field on input[name='name']
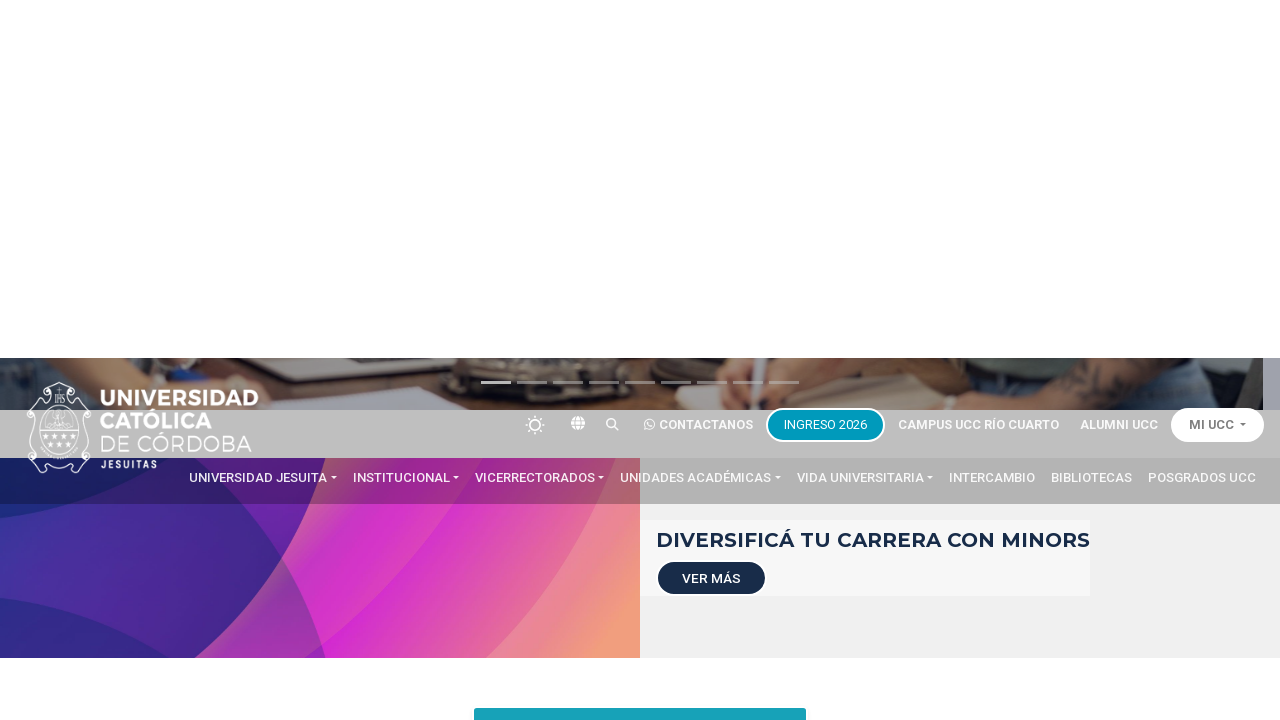

Filled name field with 'Juan Pérez' on input[name='name']
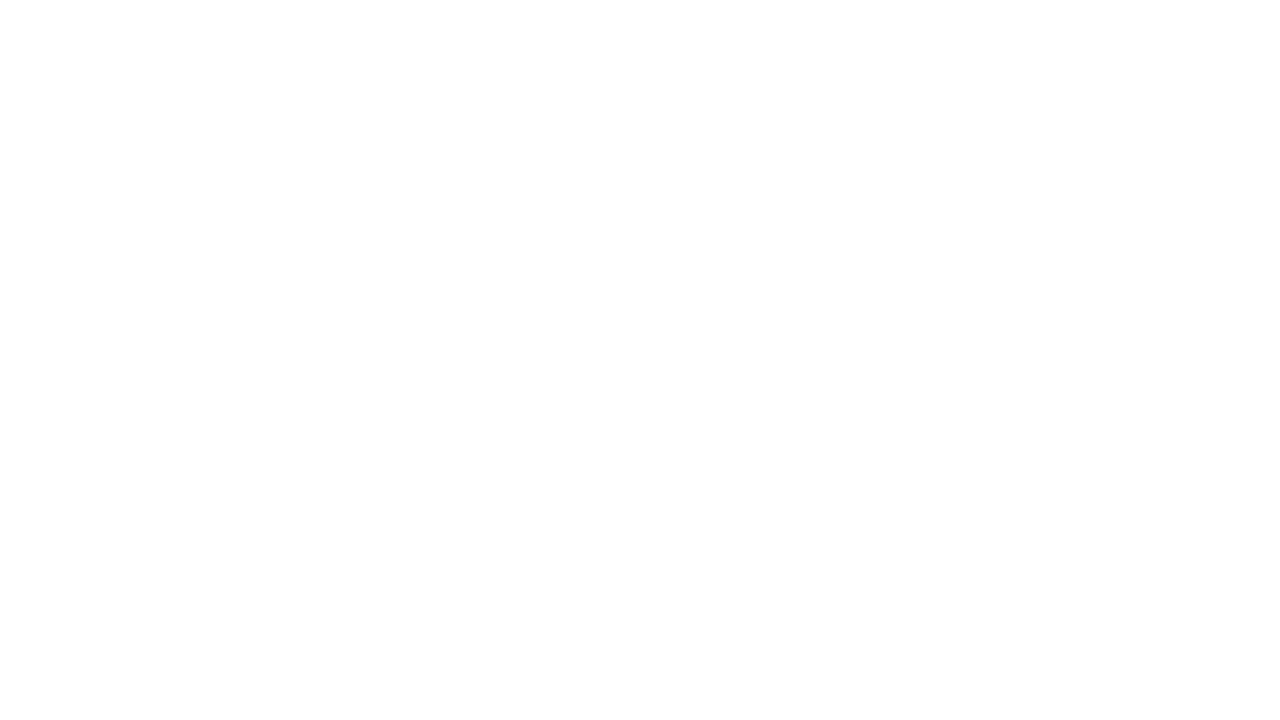

Waited 500ms for validation to apply
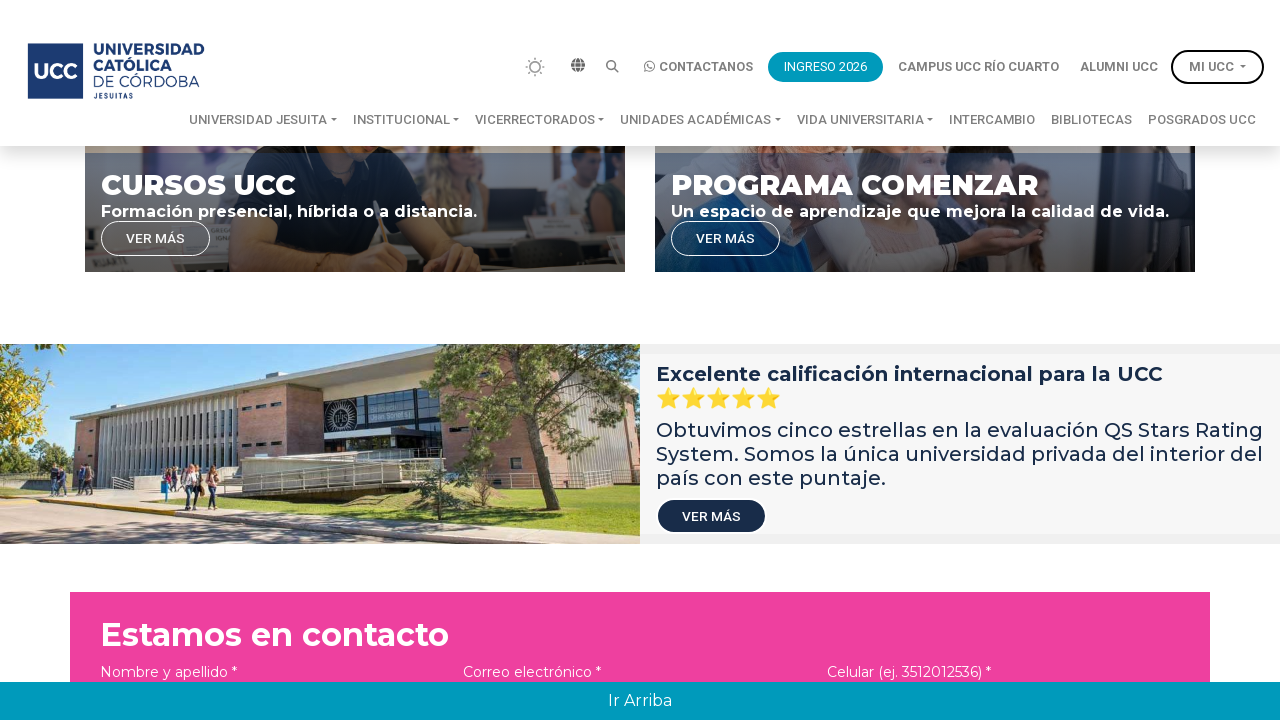

Retrieved validation classes for input: form-control is-valid
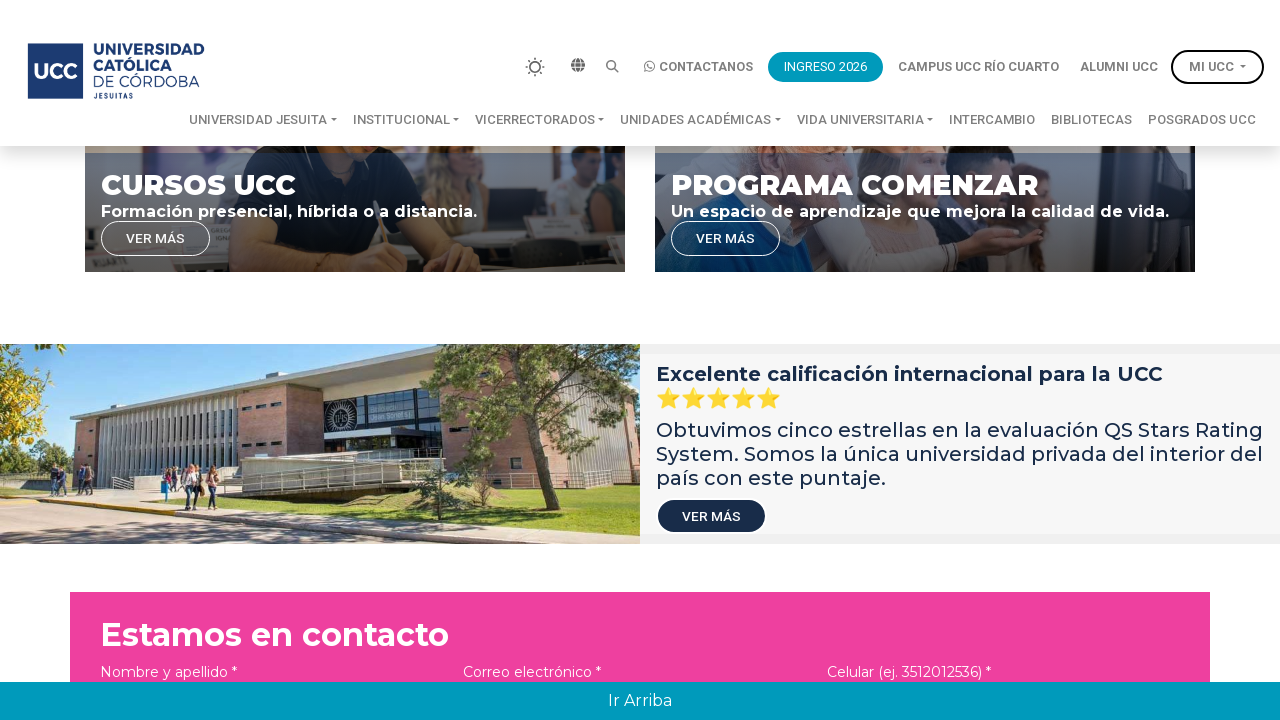

Validated 'Juan Pérez' format - Expected valid: True
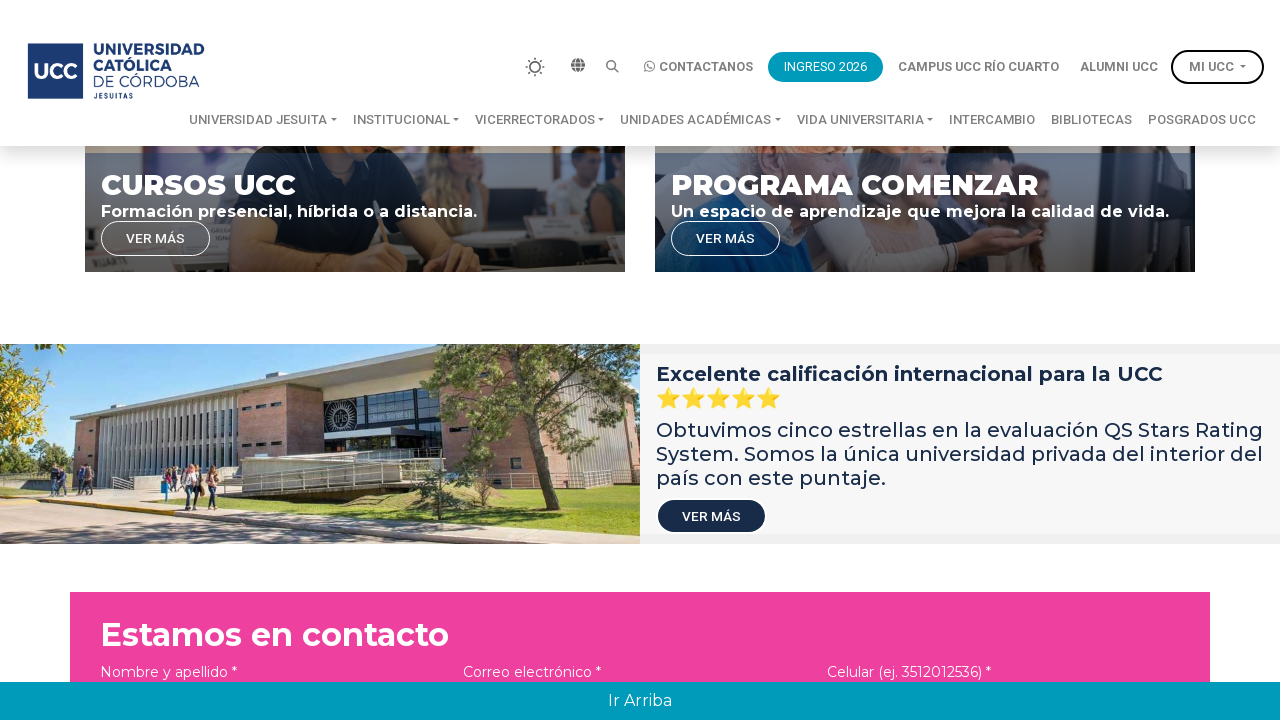

Waited for name field to be available
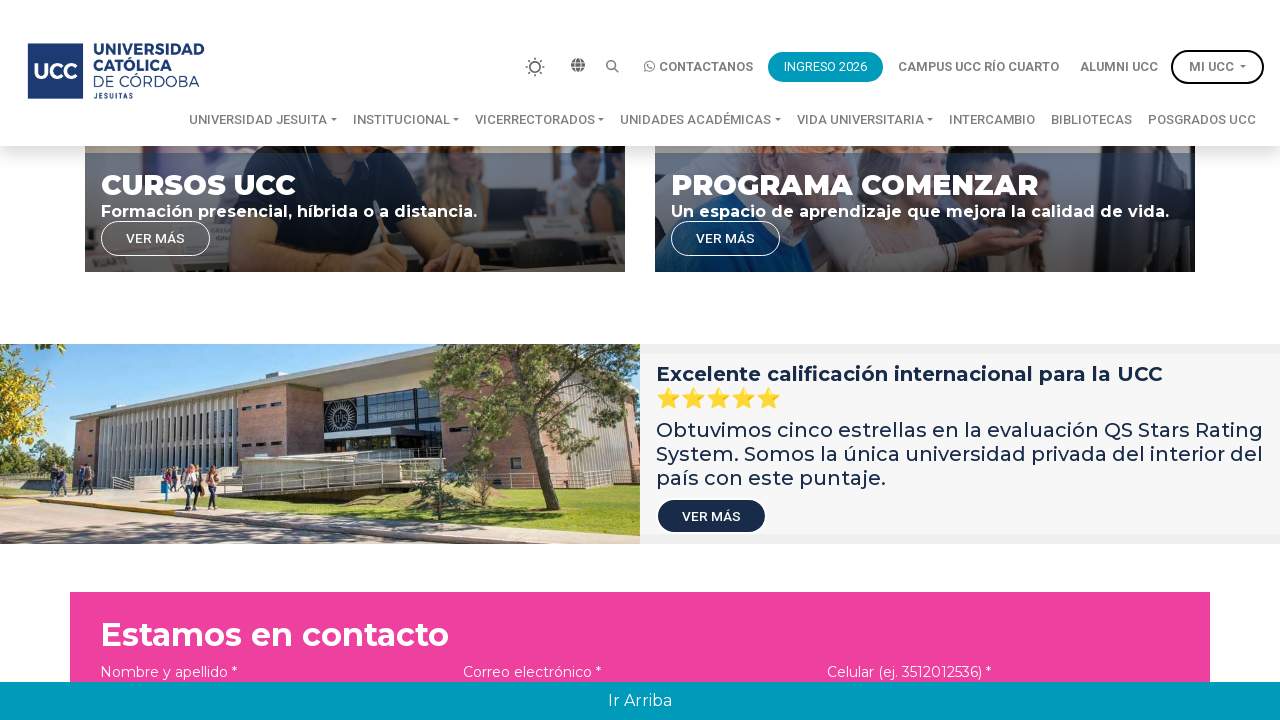

Located name input field
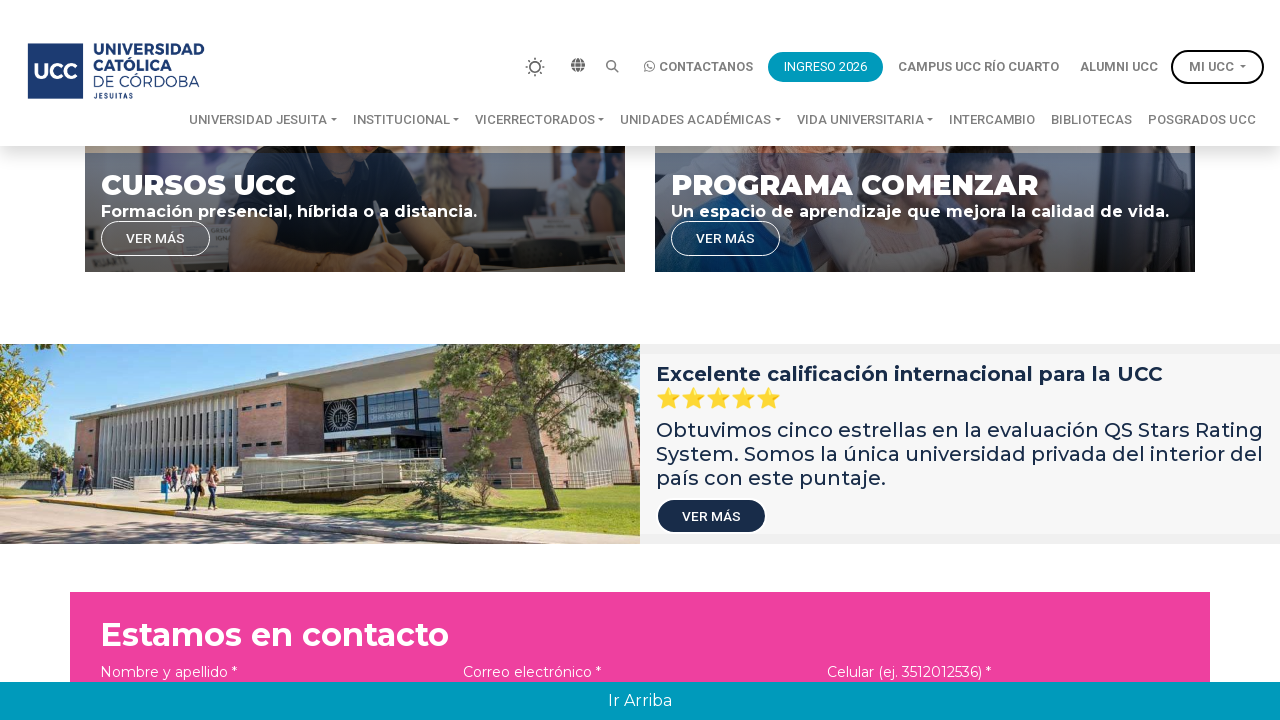

Cleared name field on input[name='name']
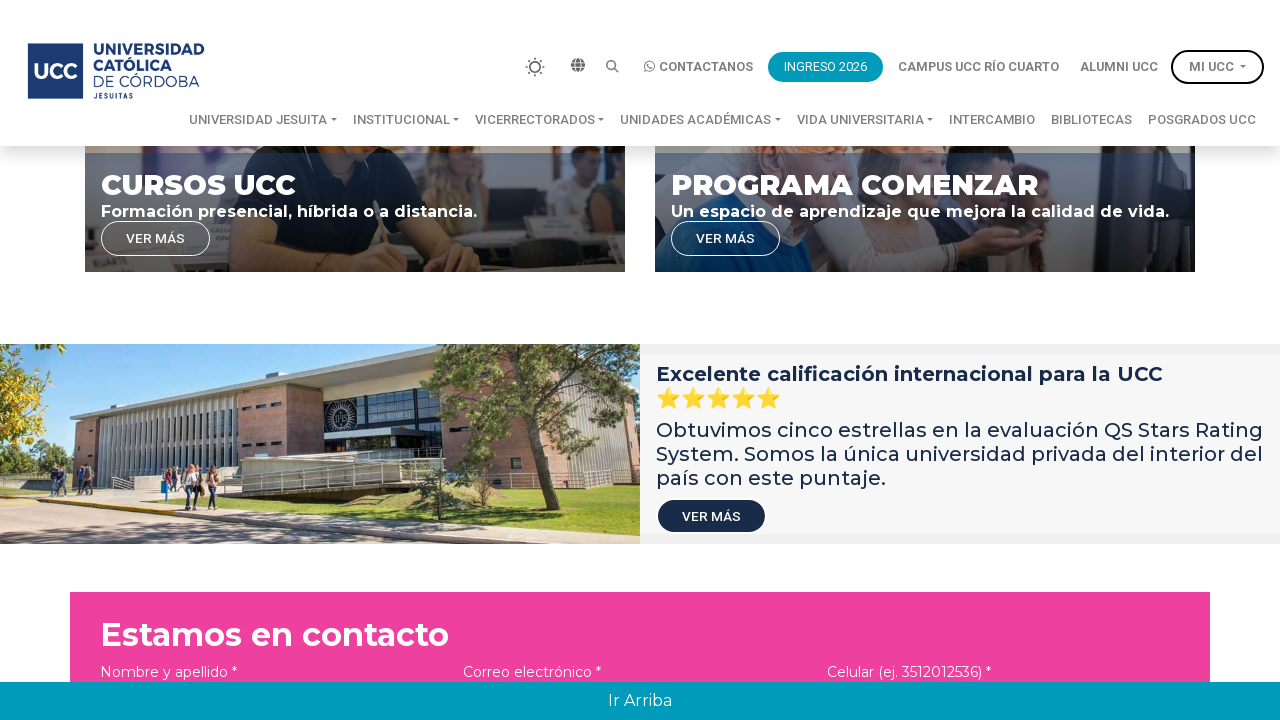

Filled name field with 'María García' on input[name='name']
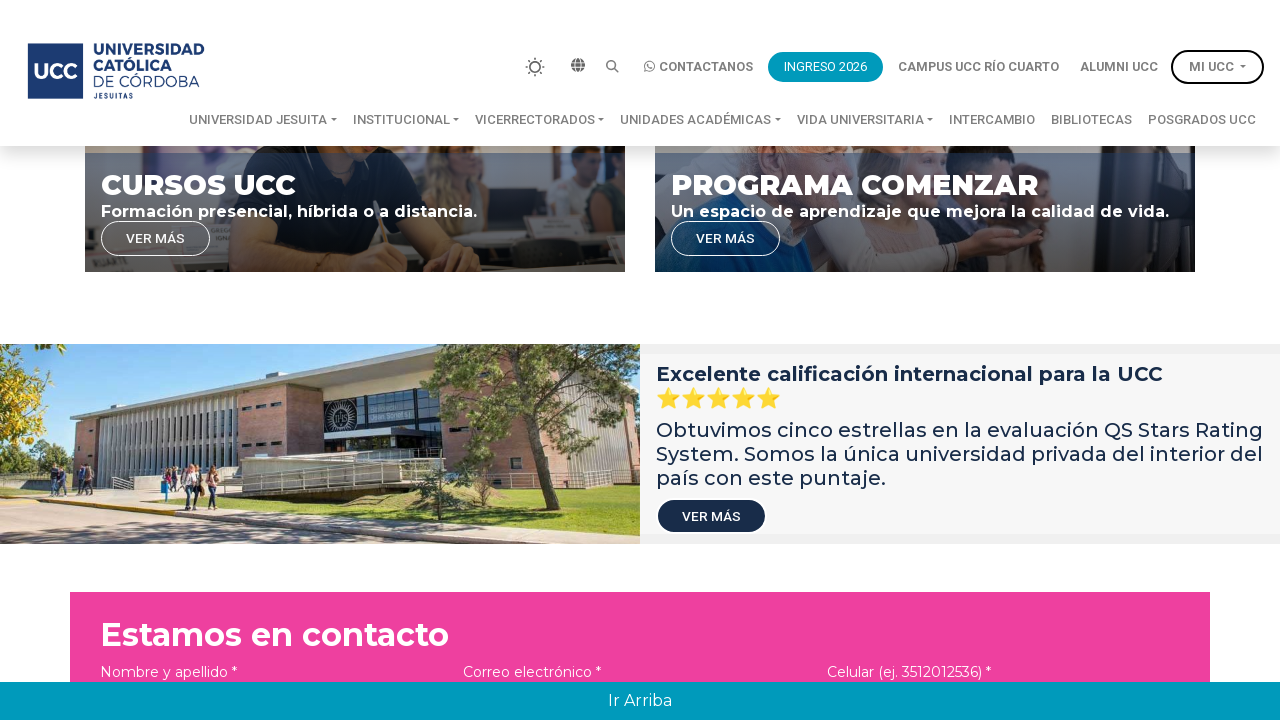

Waited 500ms for validation to apply
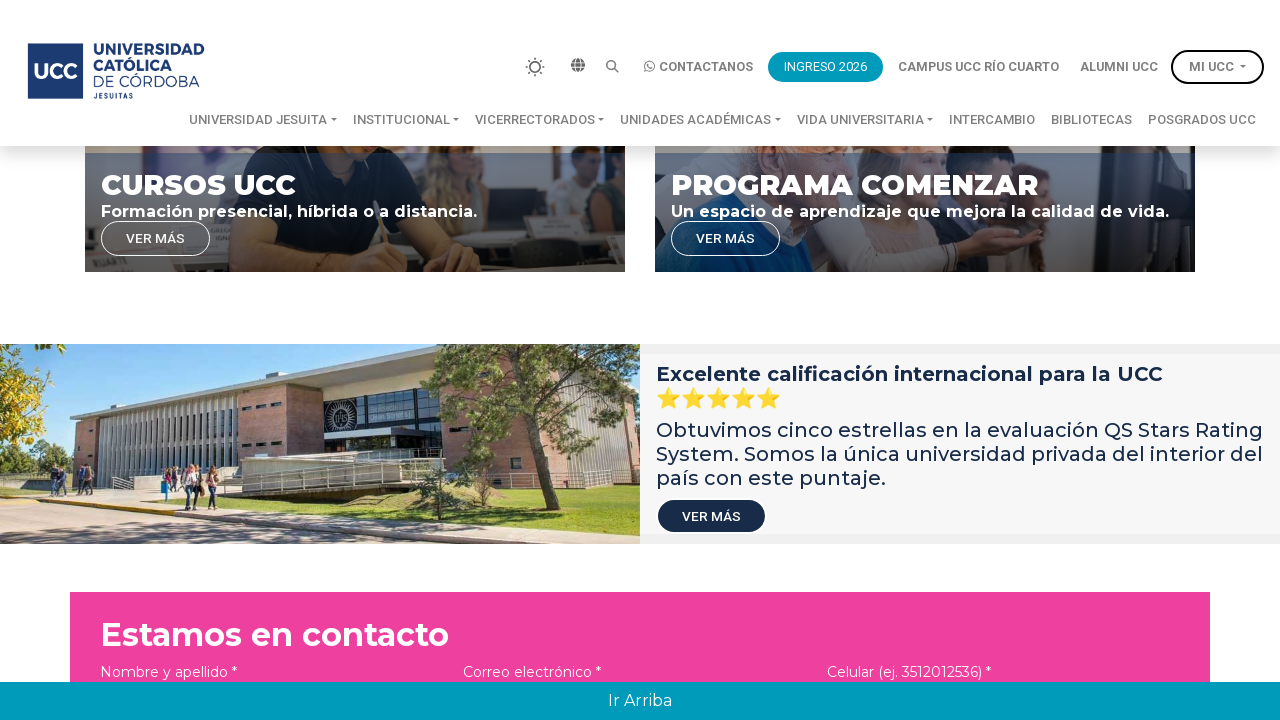

Retrieved validation classes for input: form-control is-valid
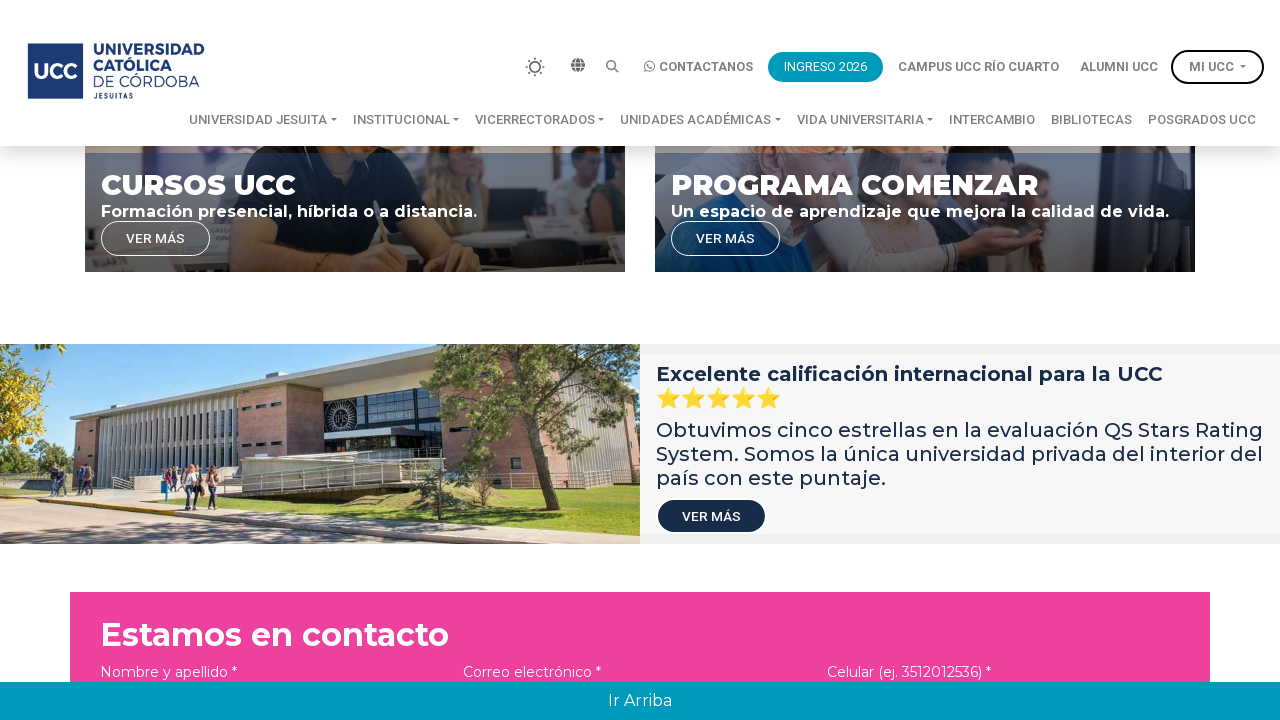

Validated 'María García' format - Expected valid: True
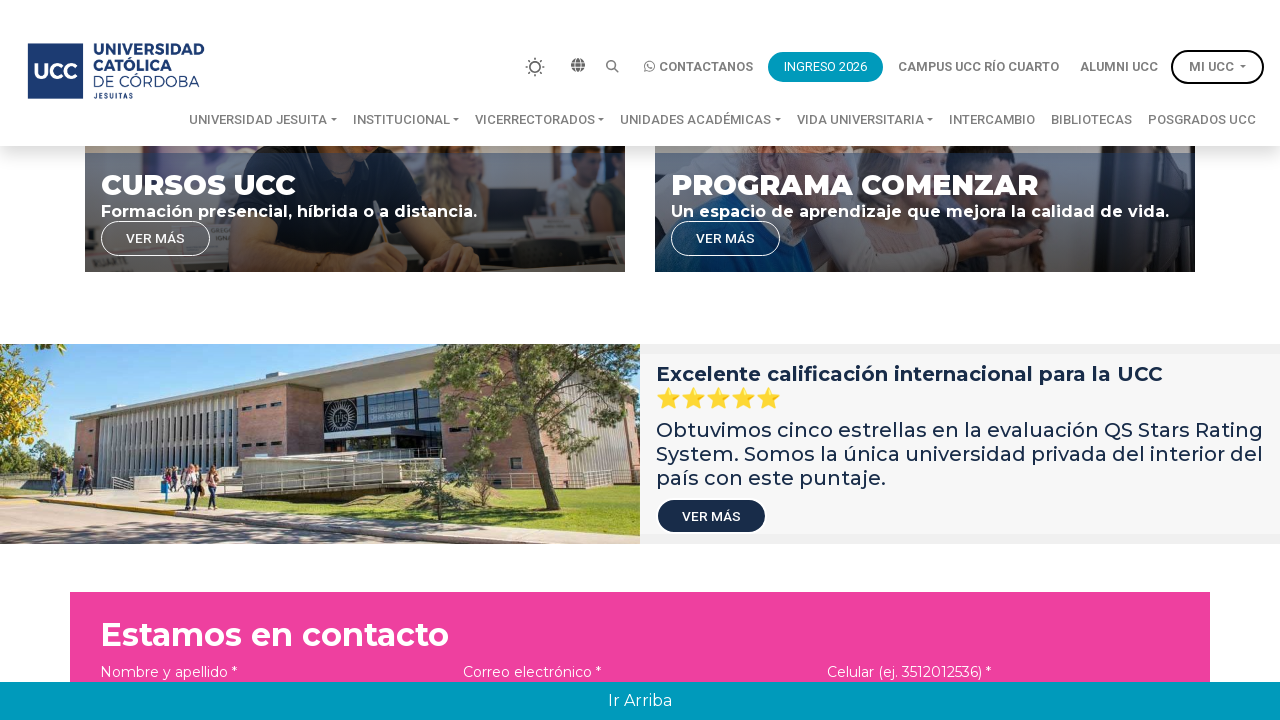

Waited for name field to be available
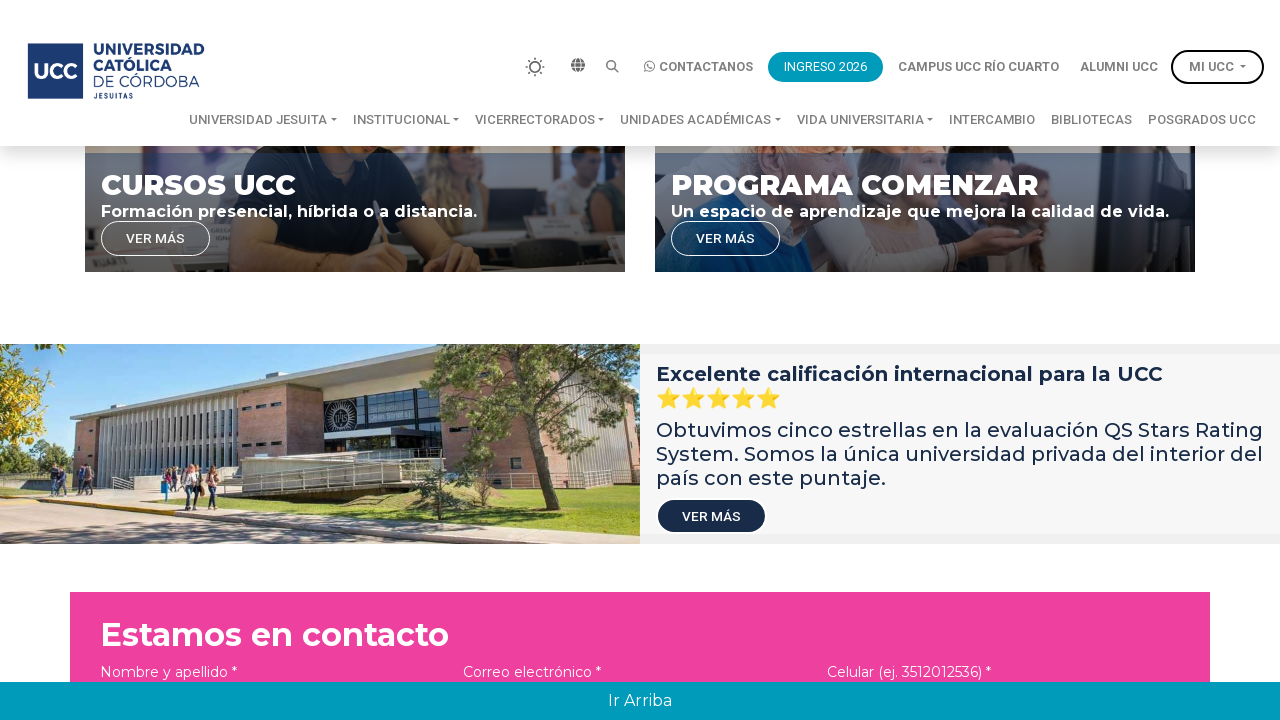

Located name input field
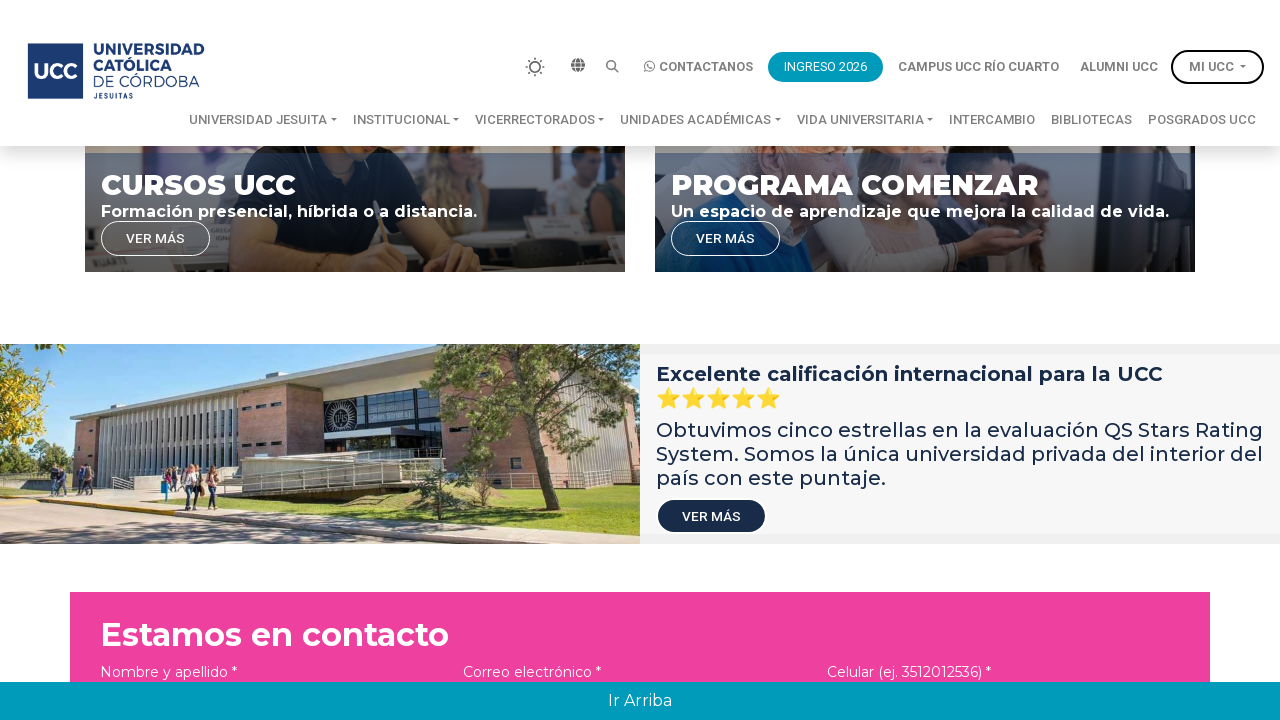

Cleared name field on input[name='name']
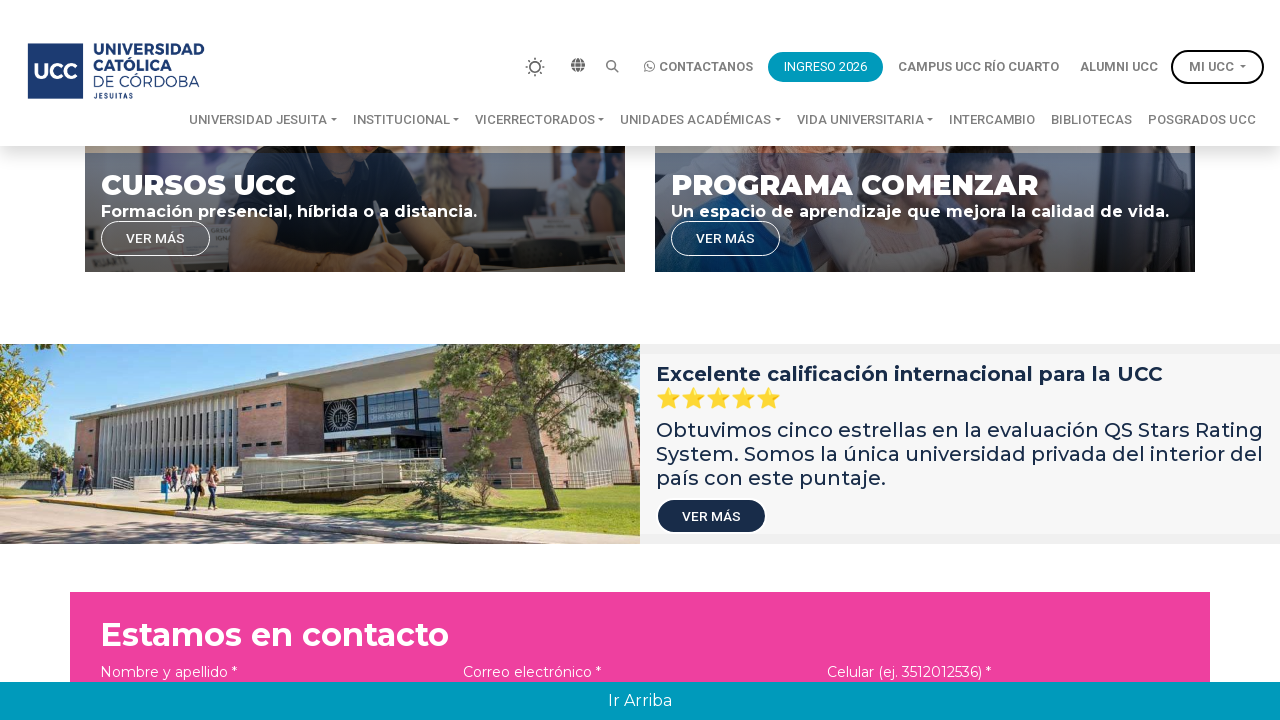

Filled name field with '12345' on input[name='name']
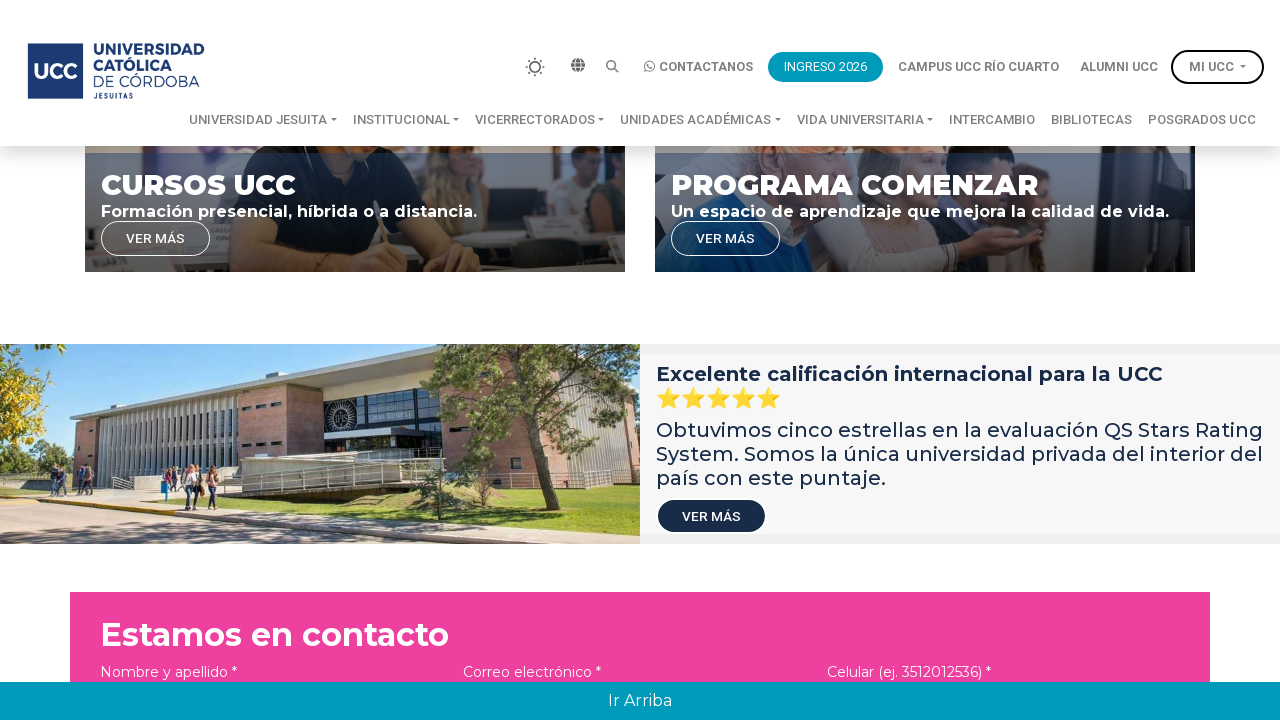

Waited 500ms for validation to apply
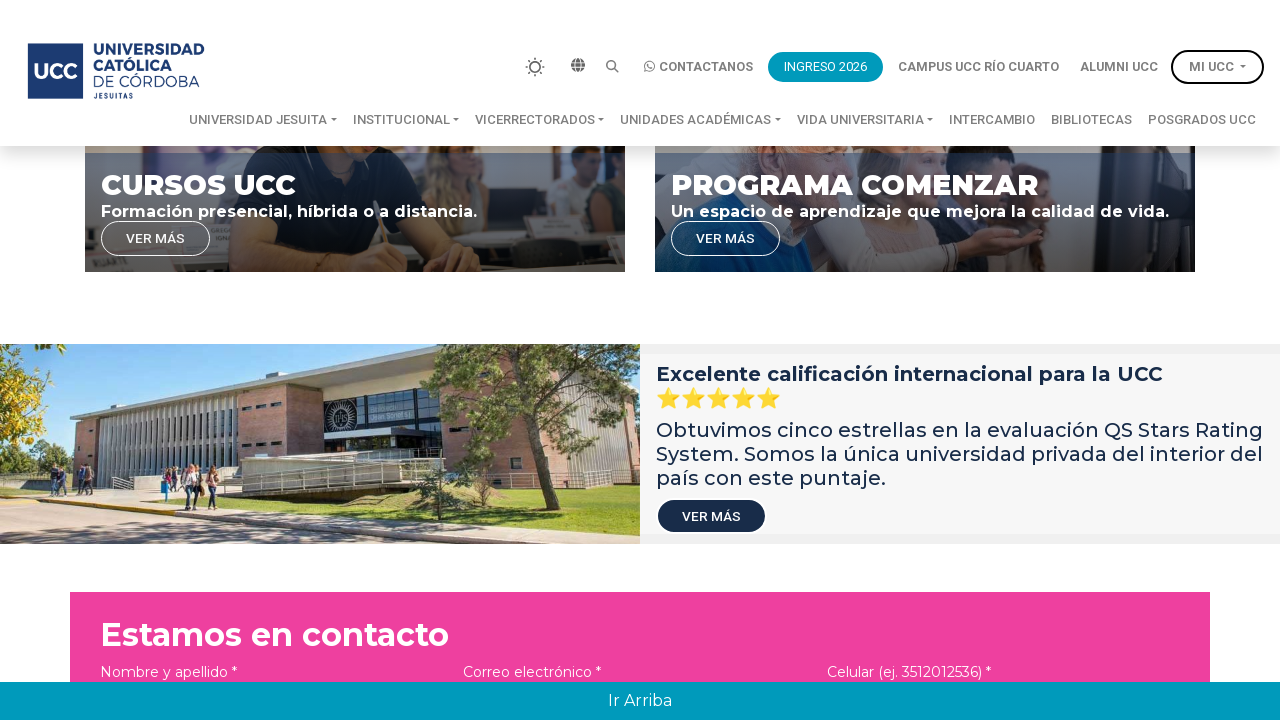

Retrieved validation classes for input: form-control is-valid
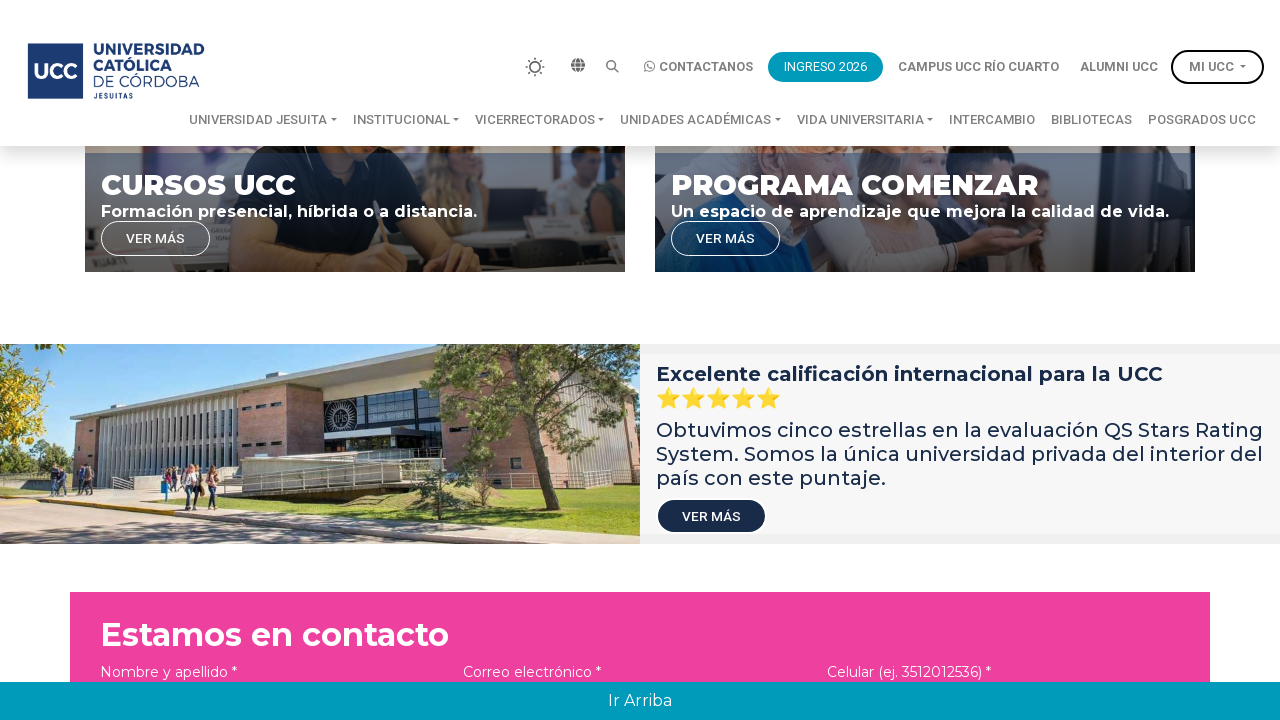

Validated '12345' format - Expected valid: False
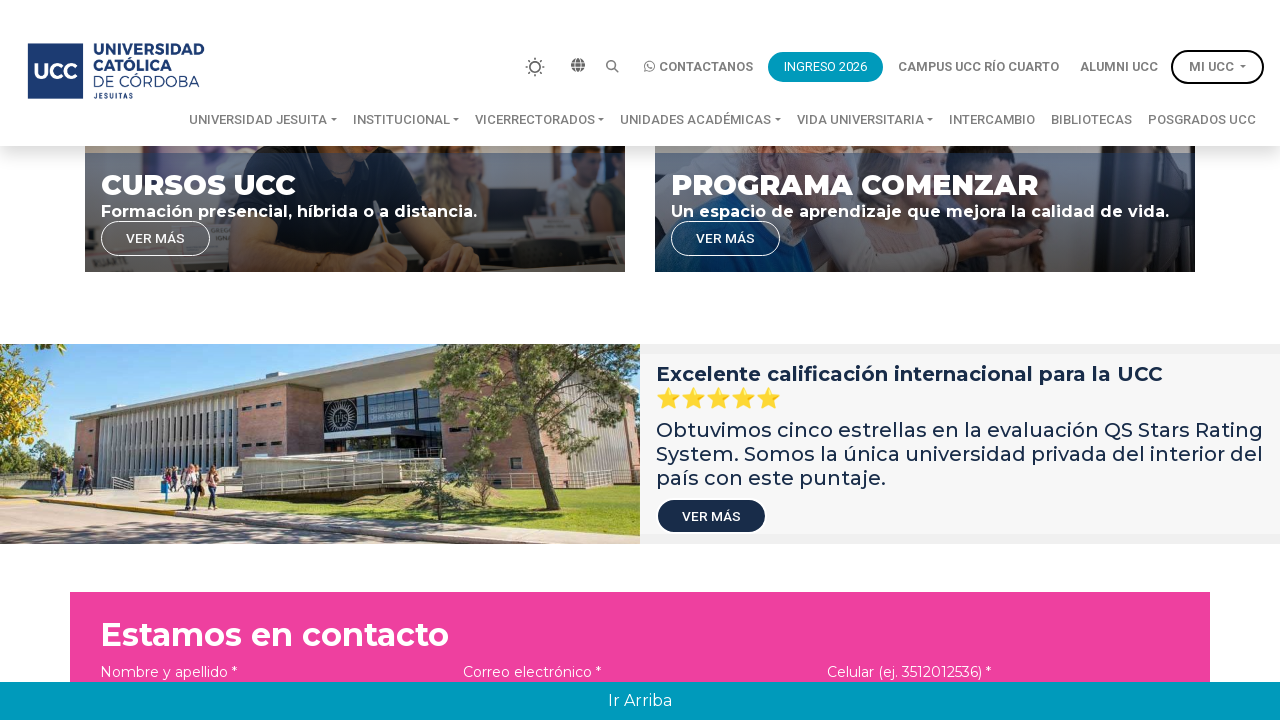

Warning: '12345' marked valid but format is invalid
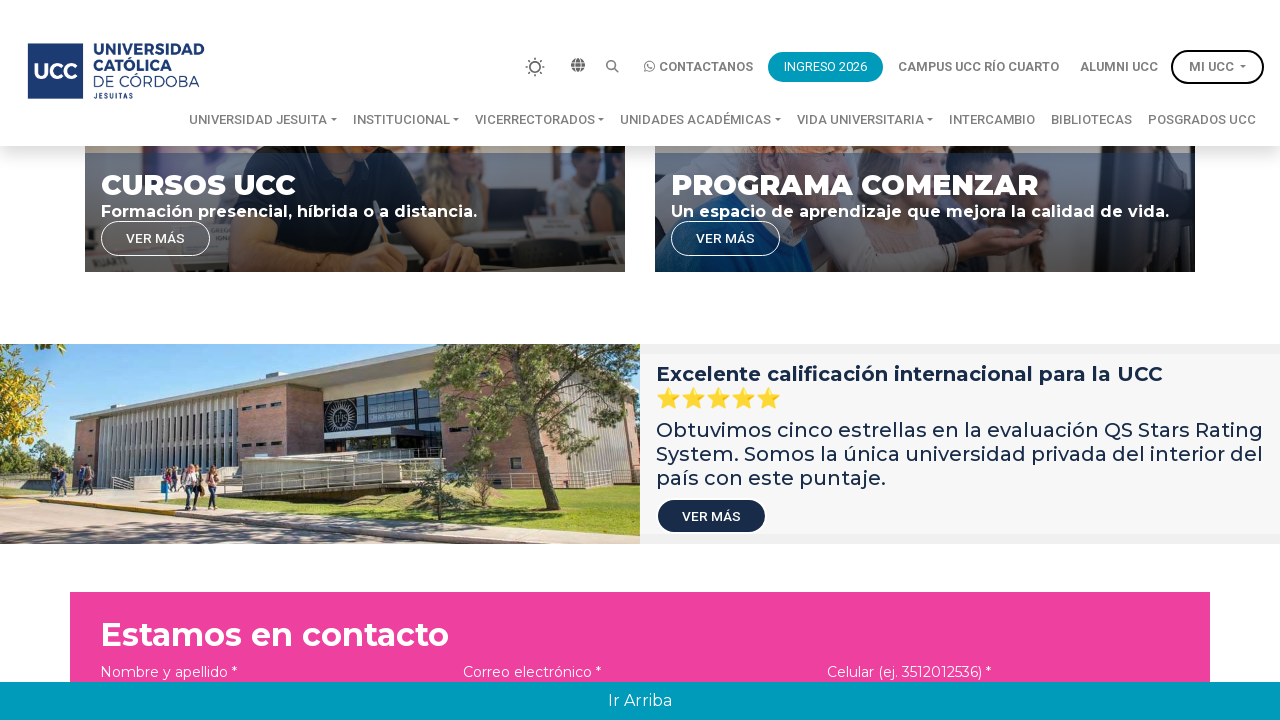

Waited for name field to be available
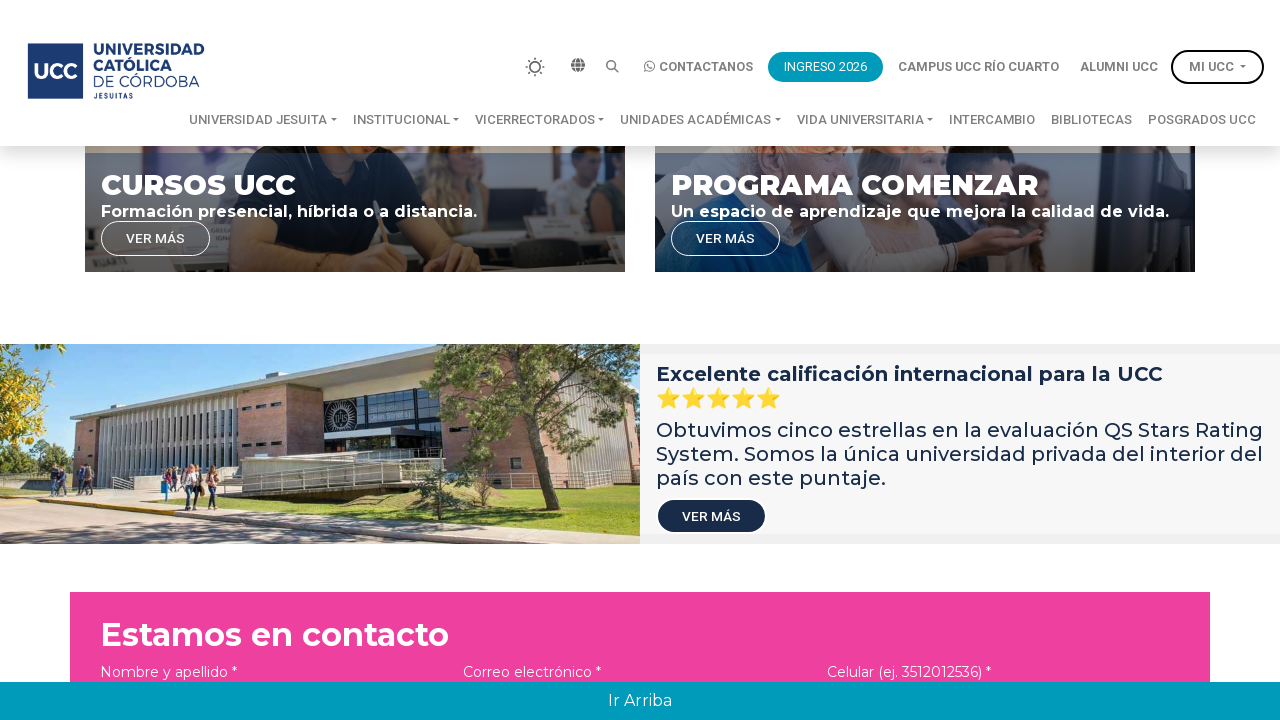

Located name input field
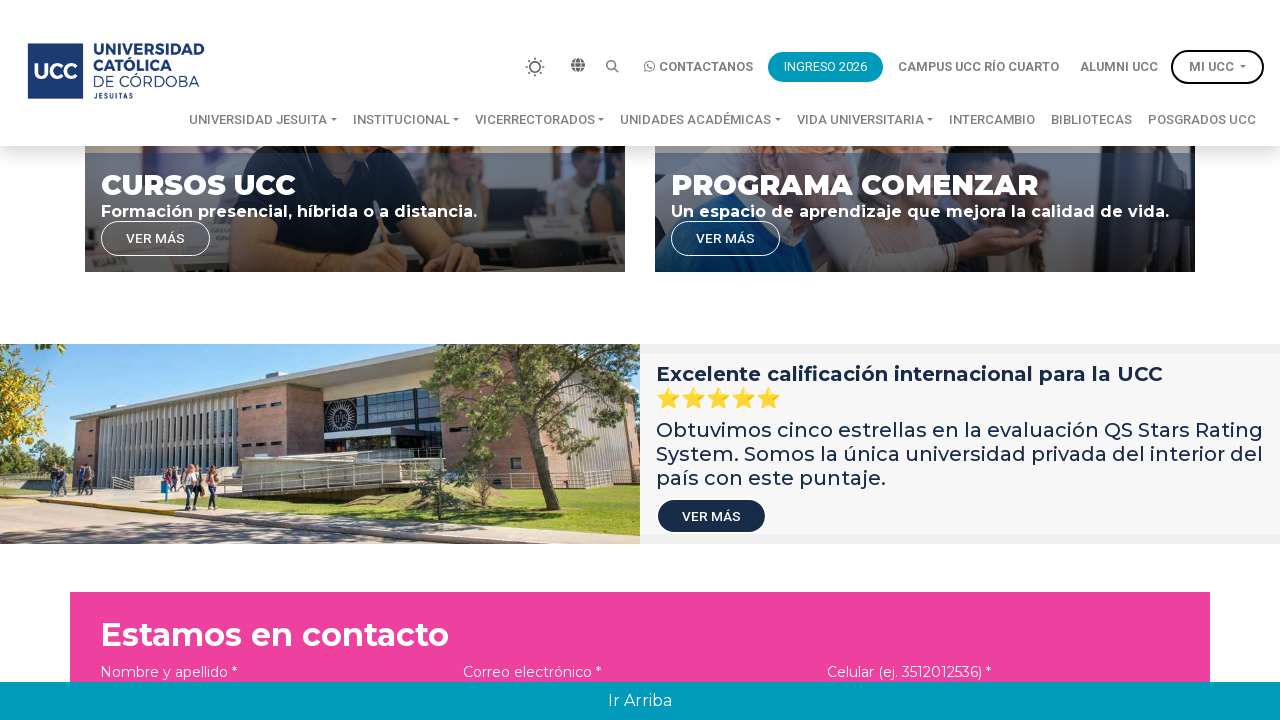

Cleared name field on input[name='name']
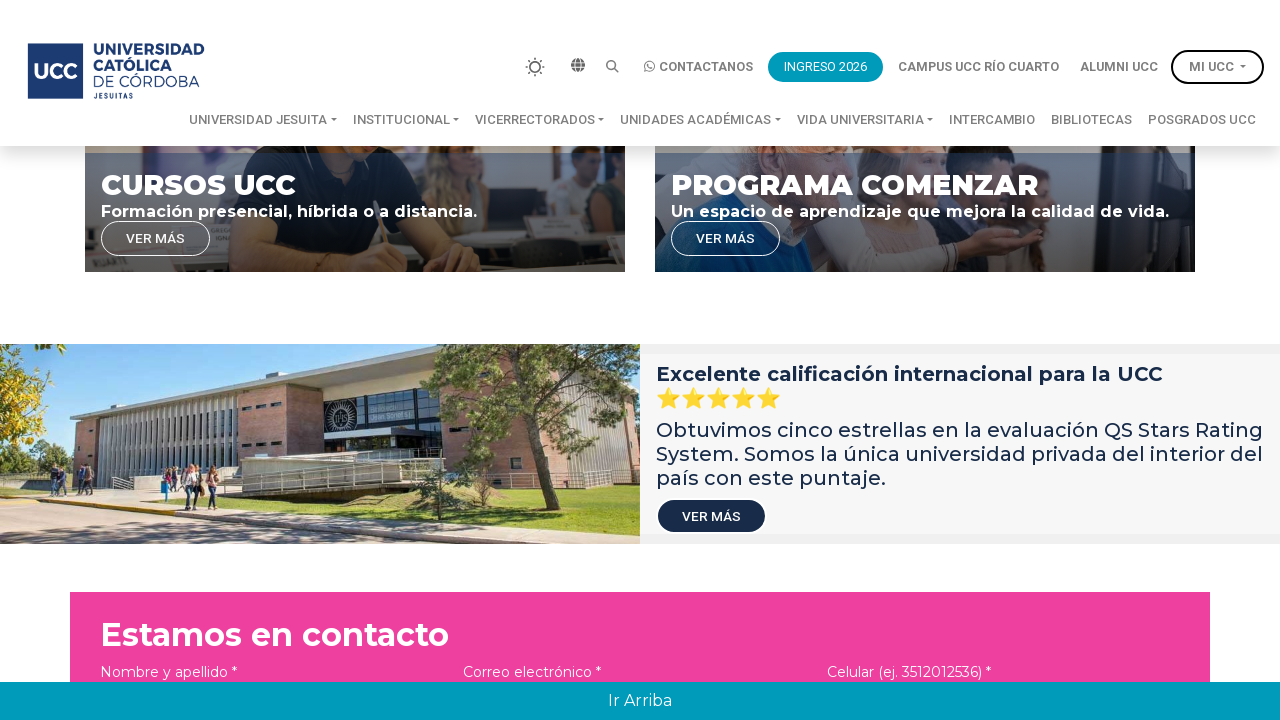

Filled name field with 'Carlos@' on input[name='name']
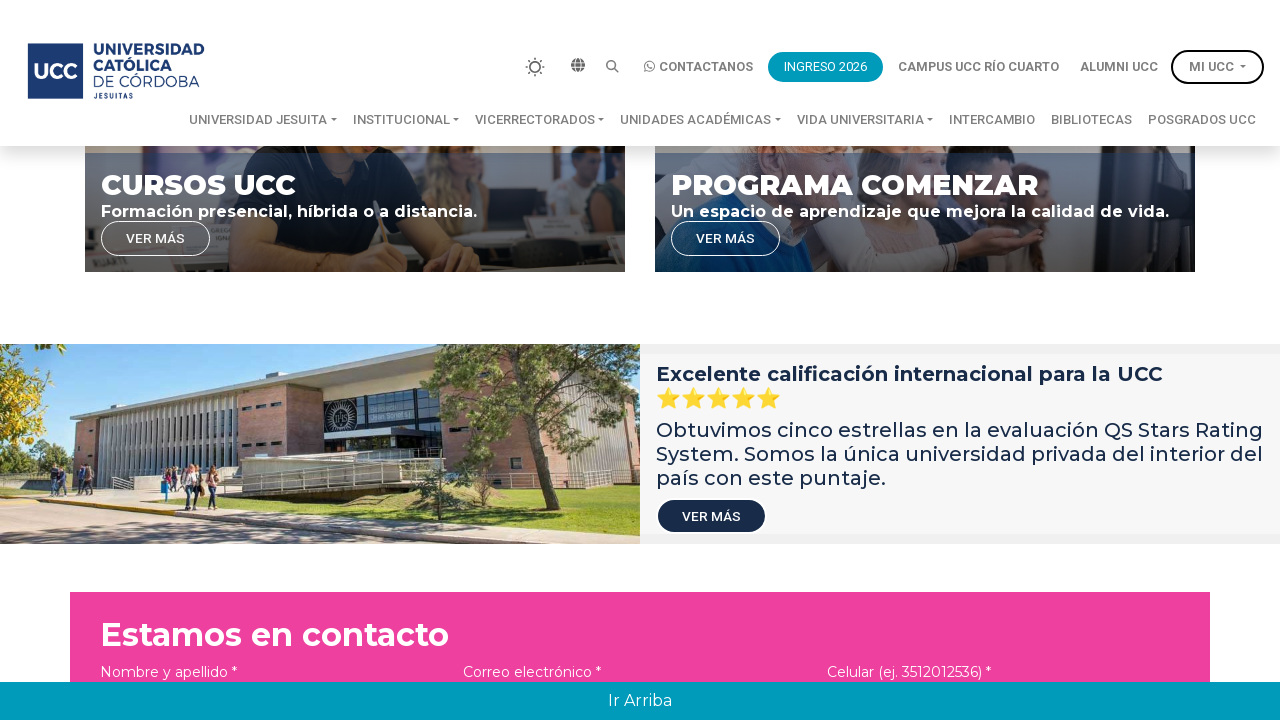

Waited 500ms for validation to apply
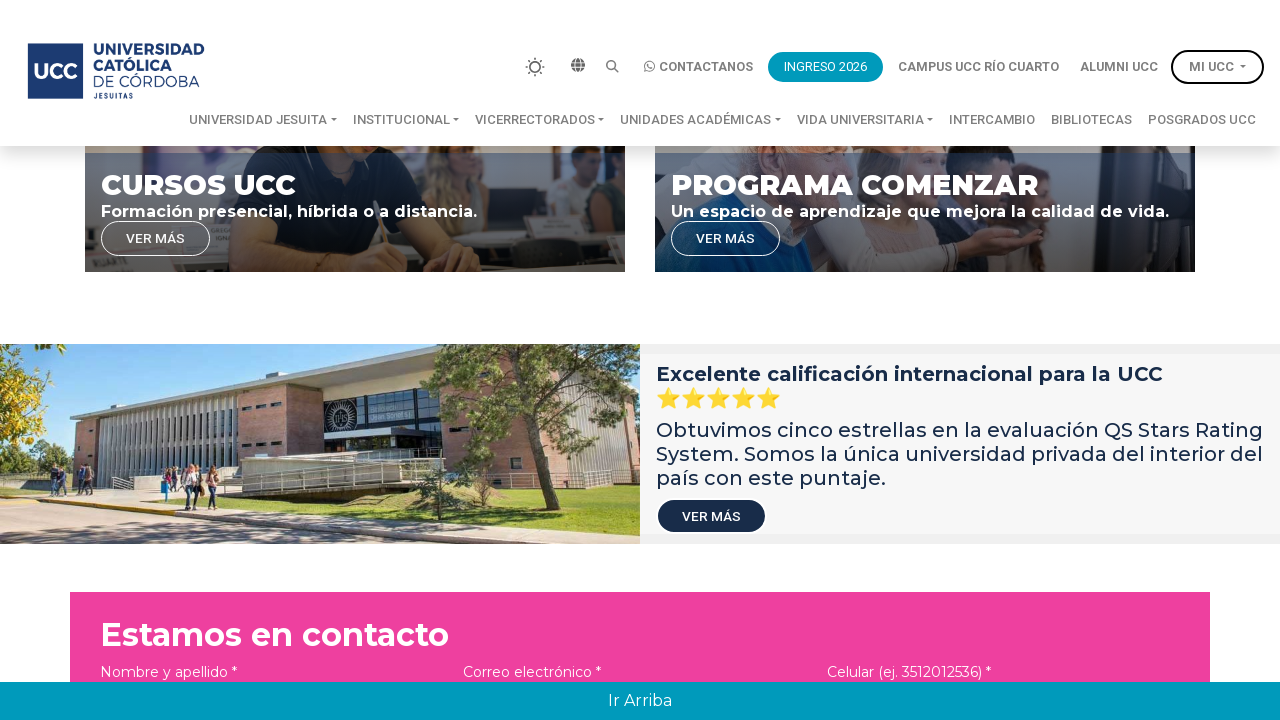

Retrieved validation classes for input: form-control is-valid
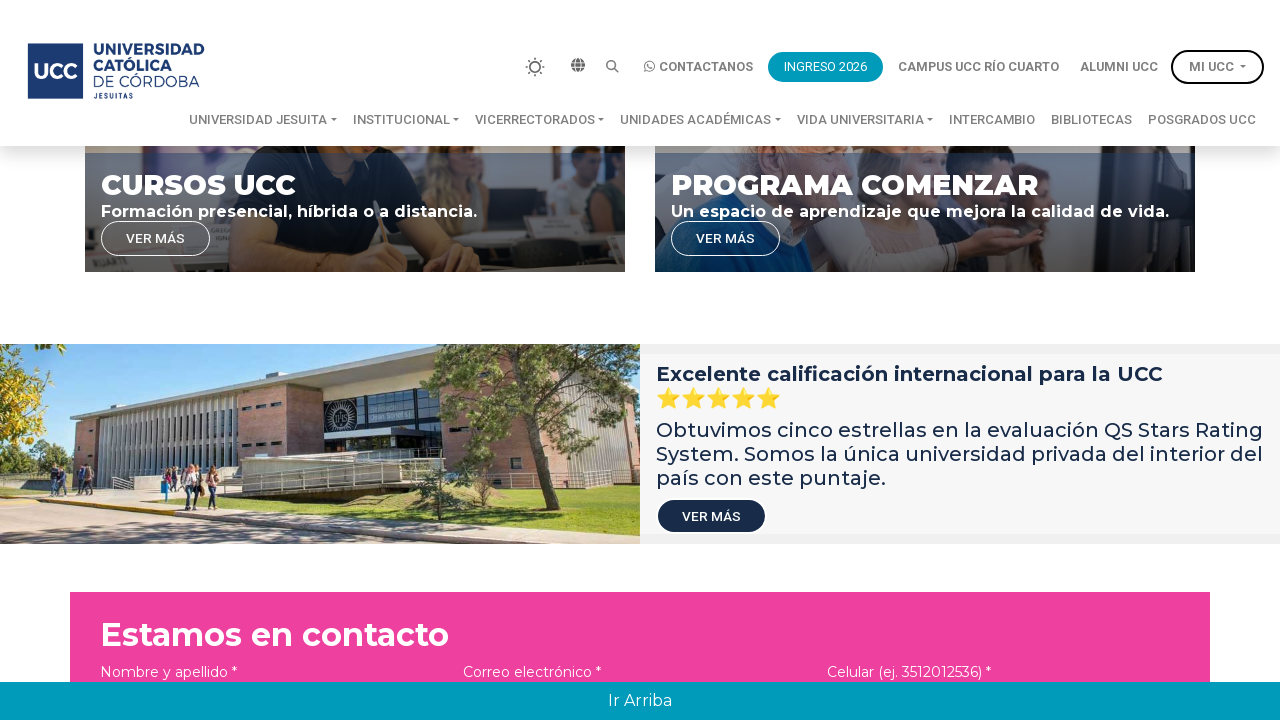

Validated 'Carlos@' format - Expected valid: False
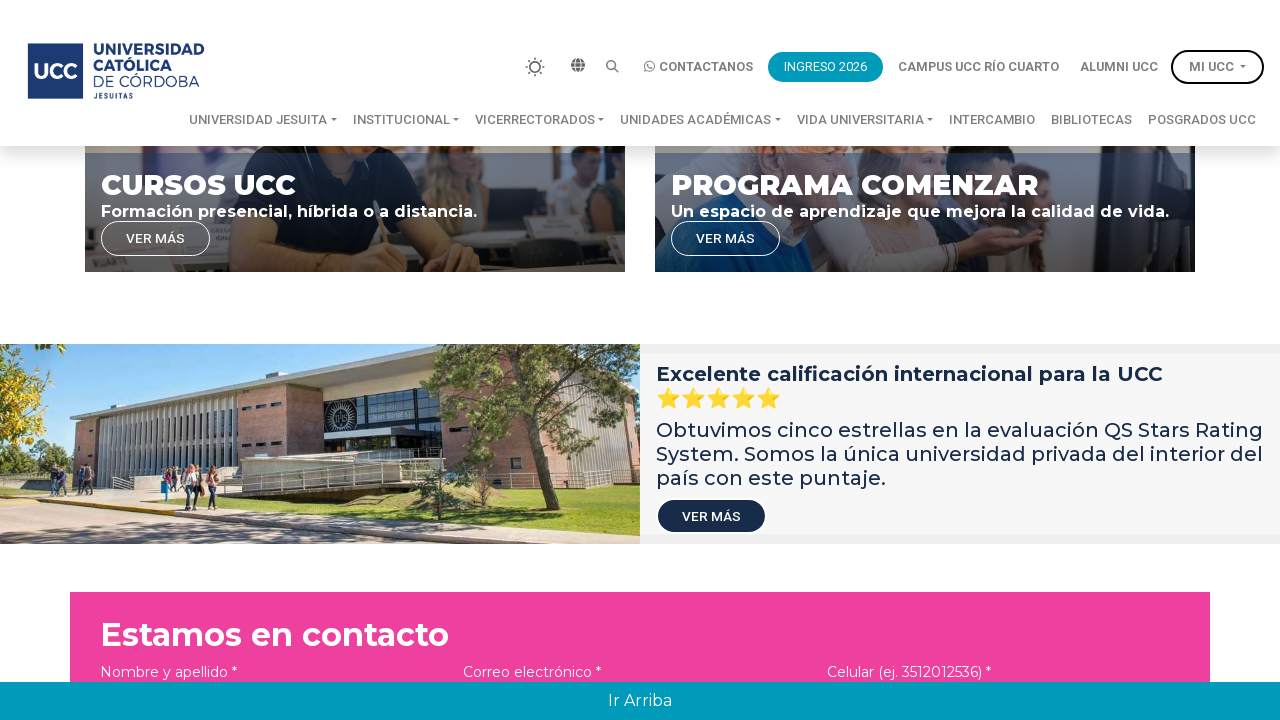

Warning: 'Carlos@' marked valid but format is invalid
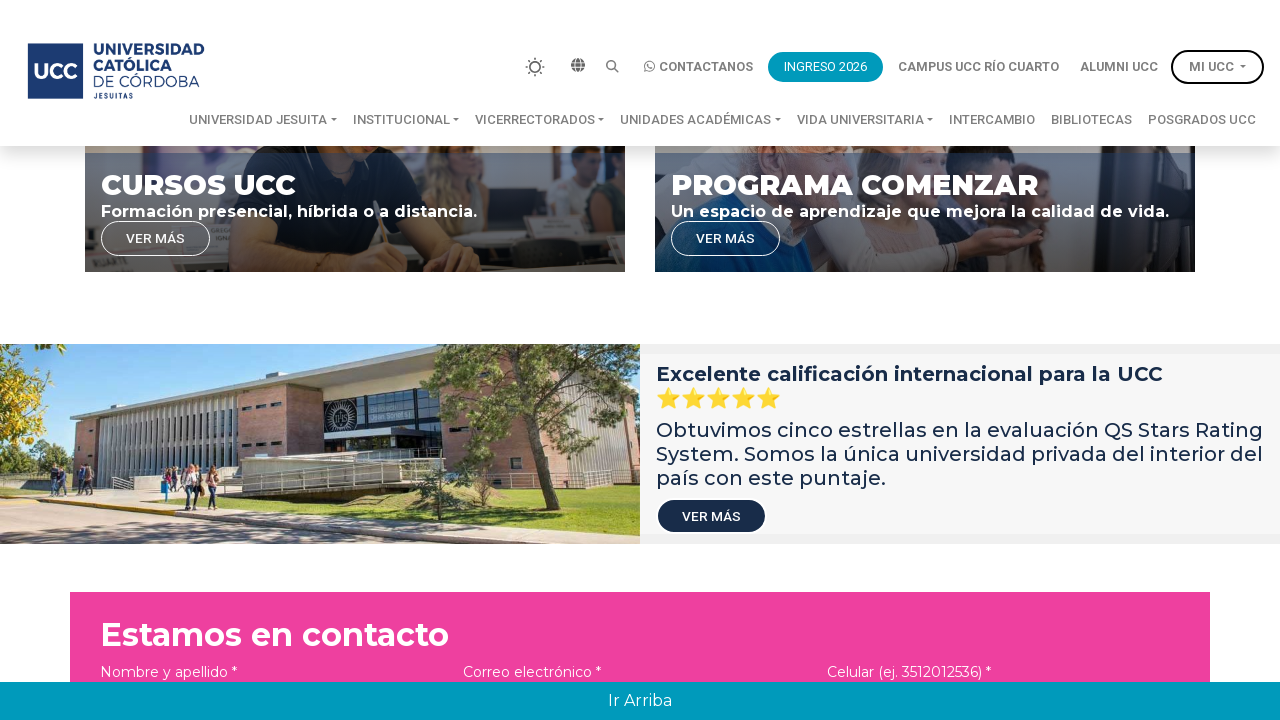

Waited for name field to be available
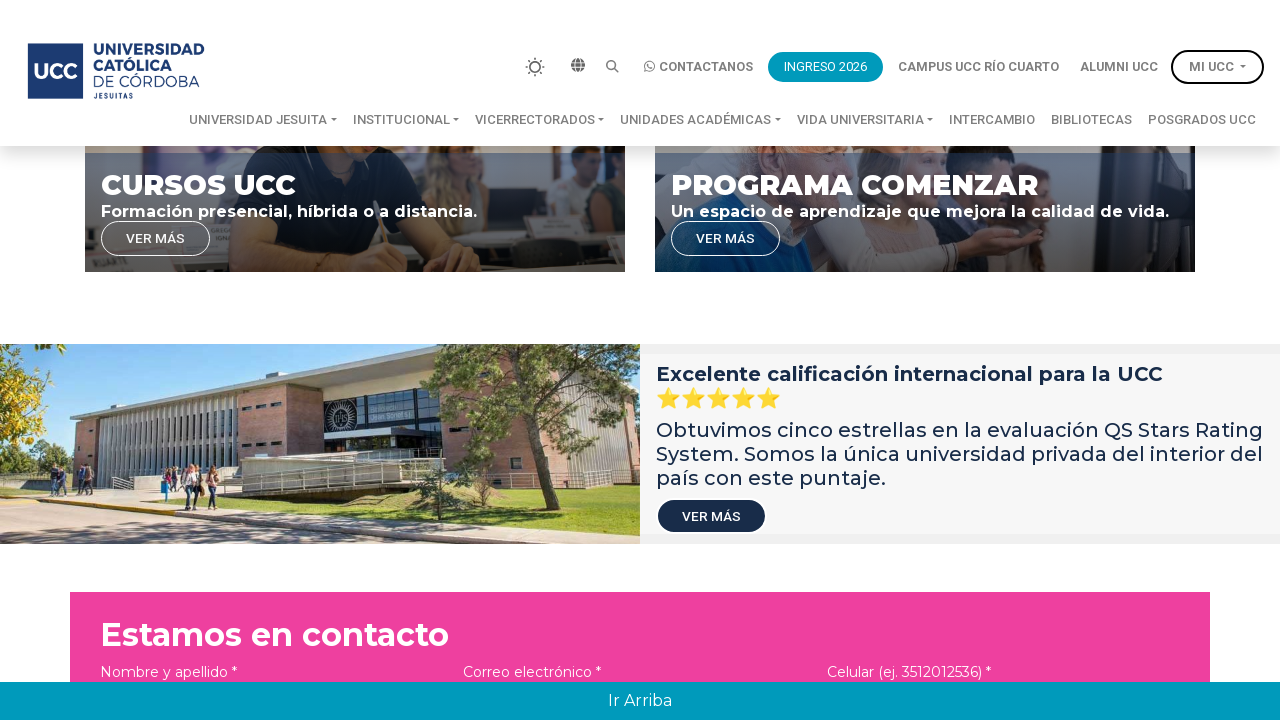

Located name input field
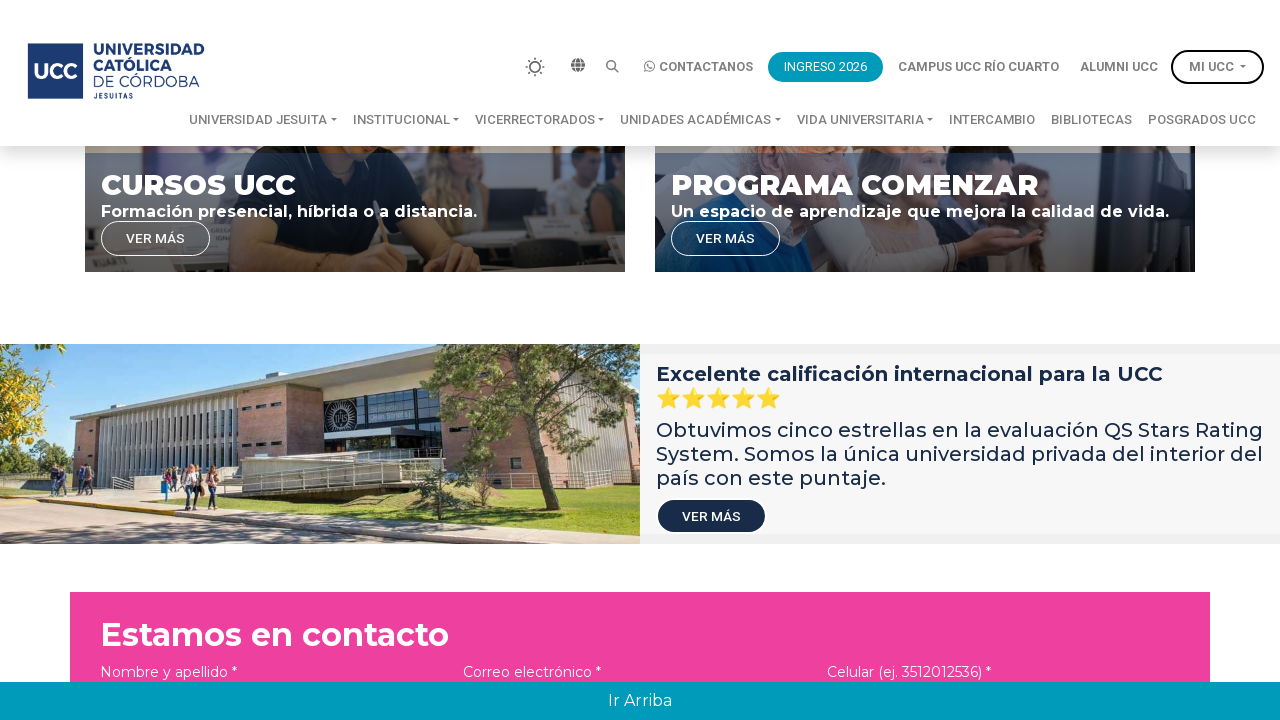

Cleared name field on input[name='name']
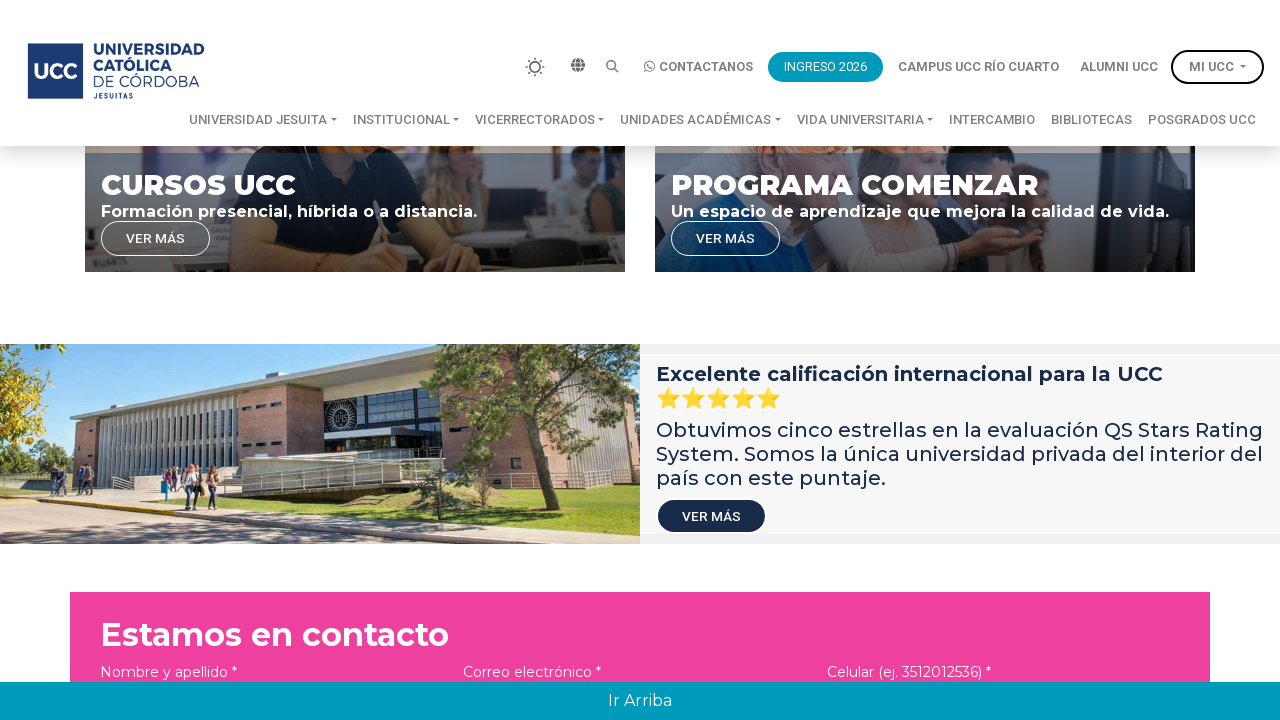

Filled name field with 'Eduardo 123' on input[name='name']
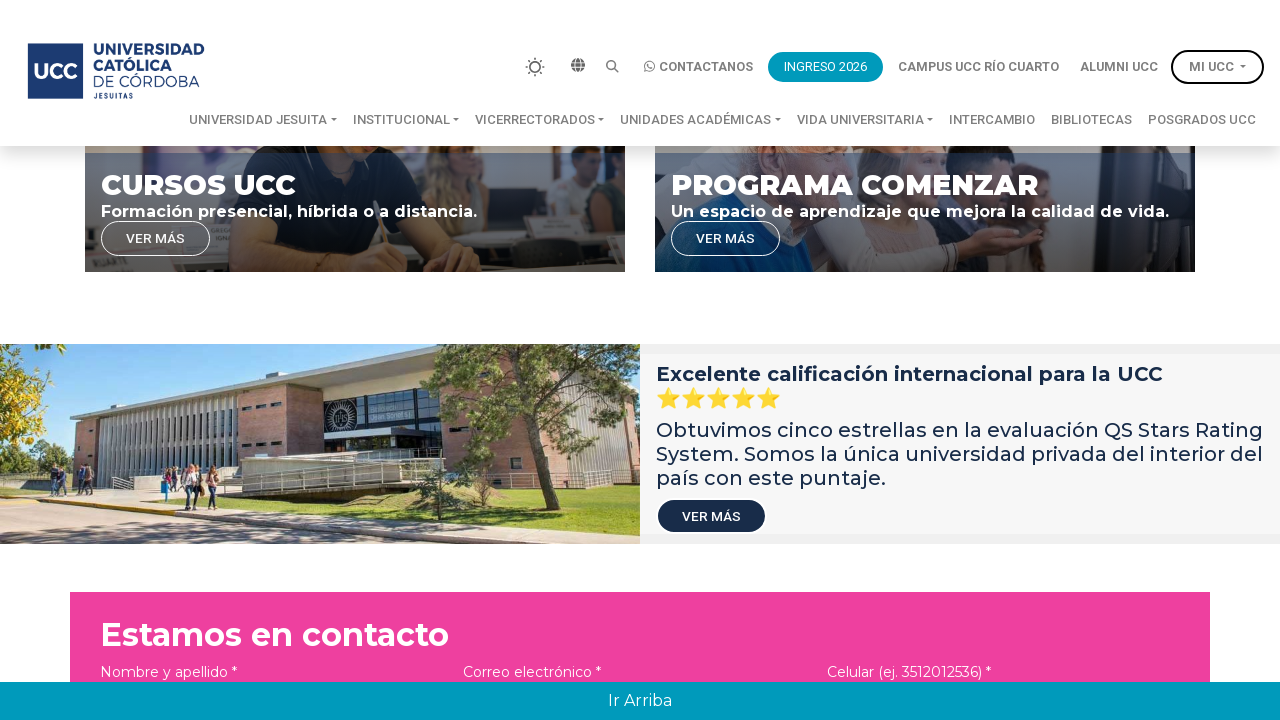

Waited 500ms for validation to apply
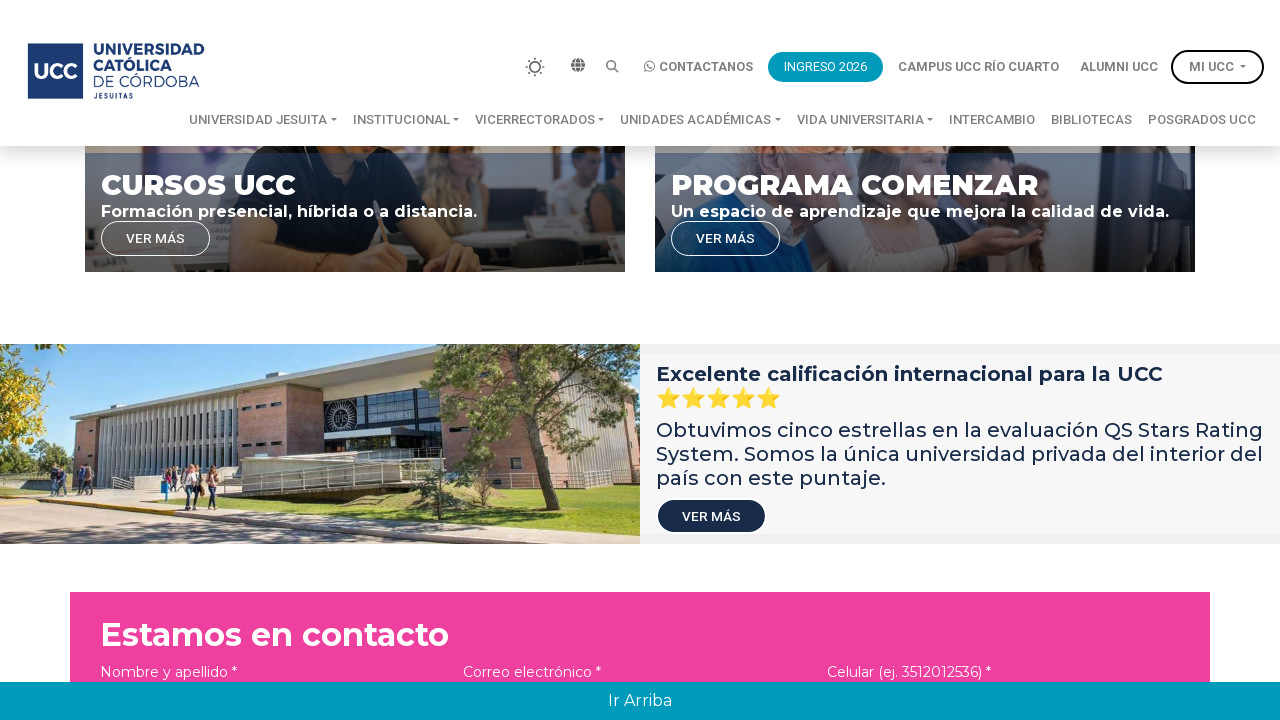

Retrieved validation classes for input: form-control is-valid
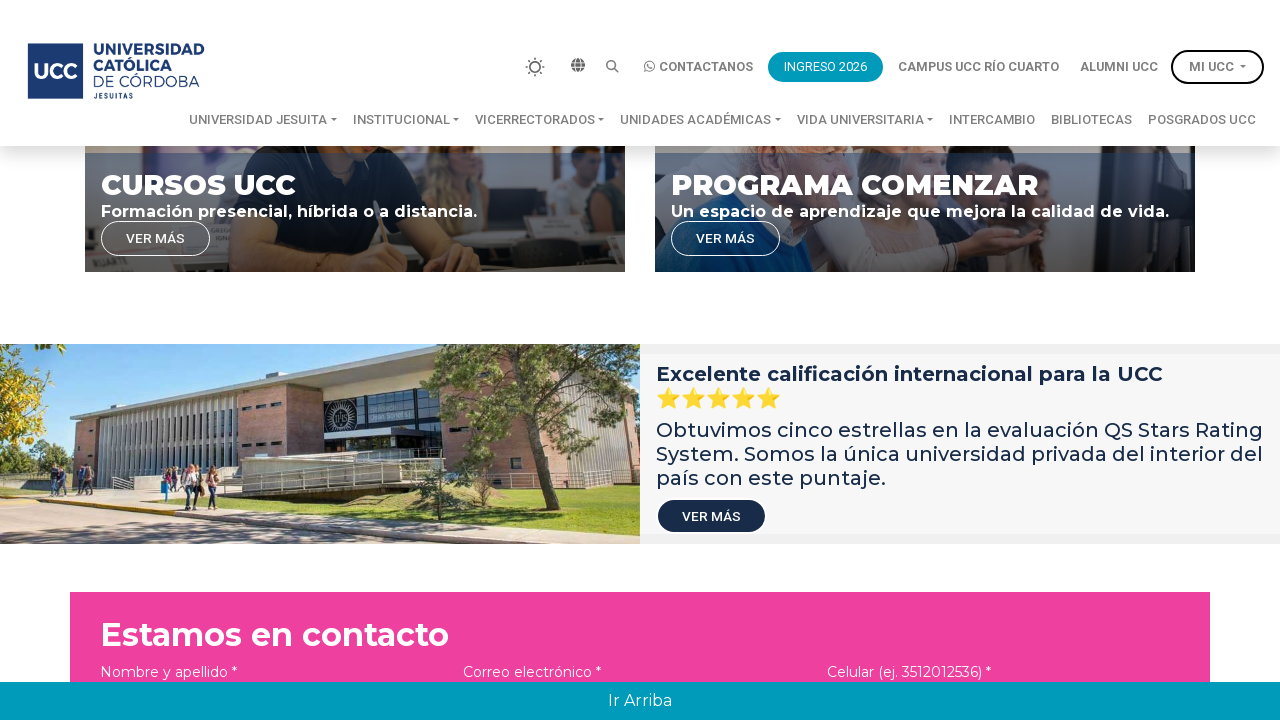

Validated 'Eduardo 123' format - Expected valid: False
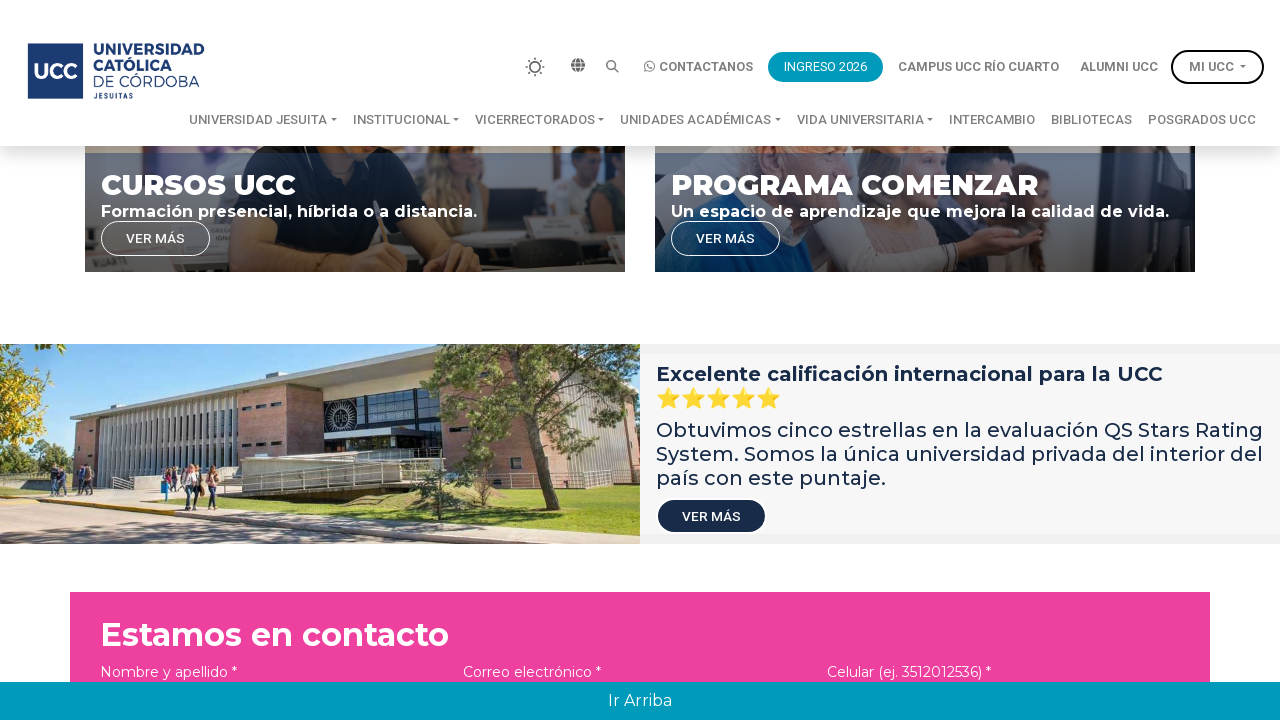

Warning: 'Eduardo 123' marked valid but format is invalid
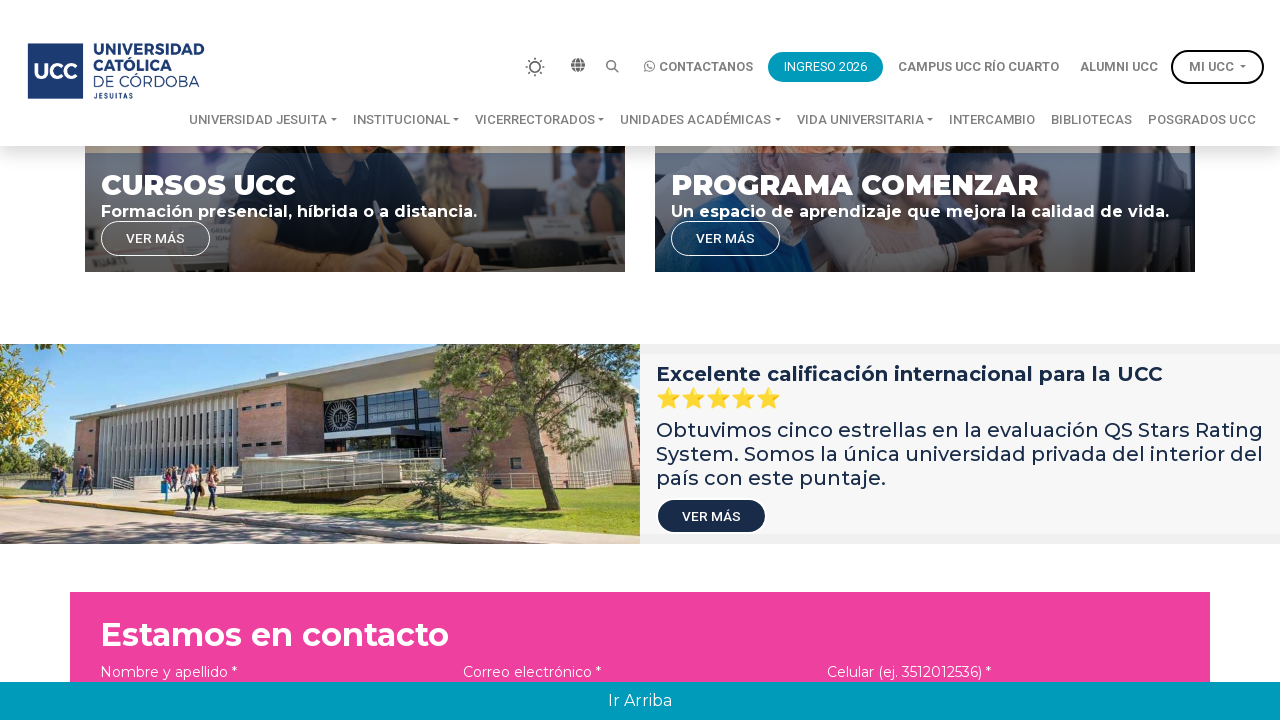

Waited for name field to be available
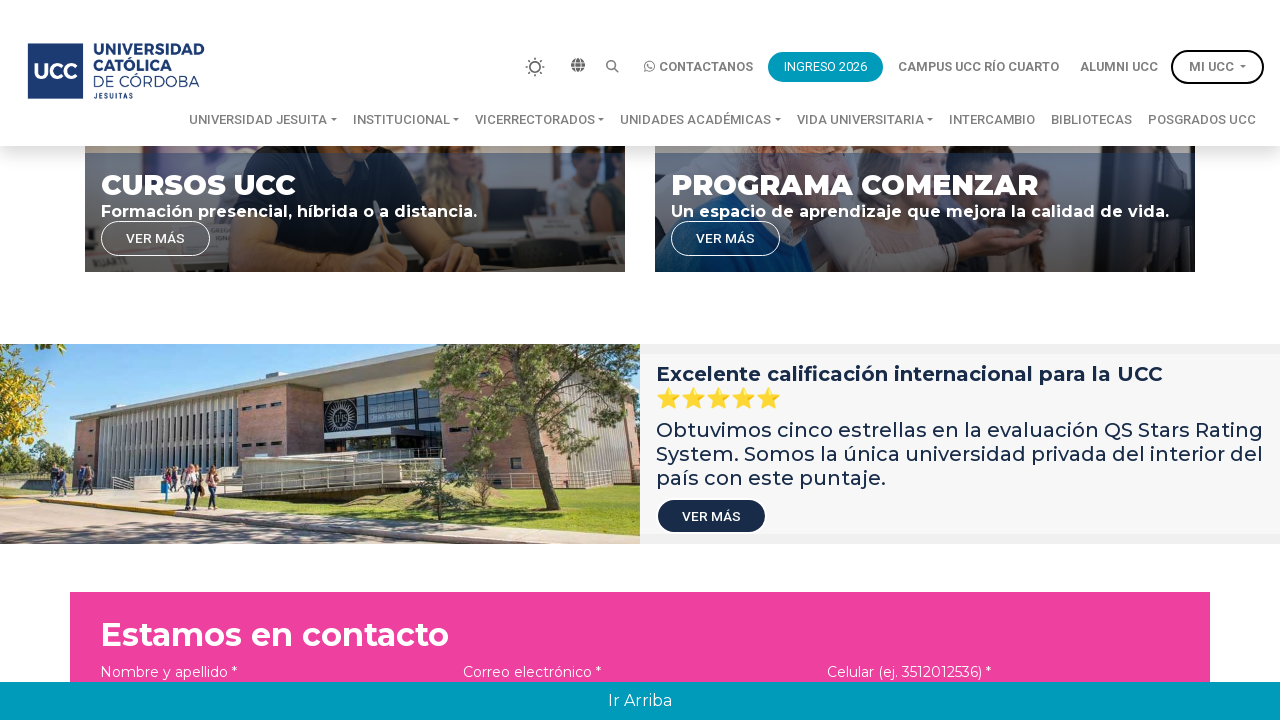

Located name input field
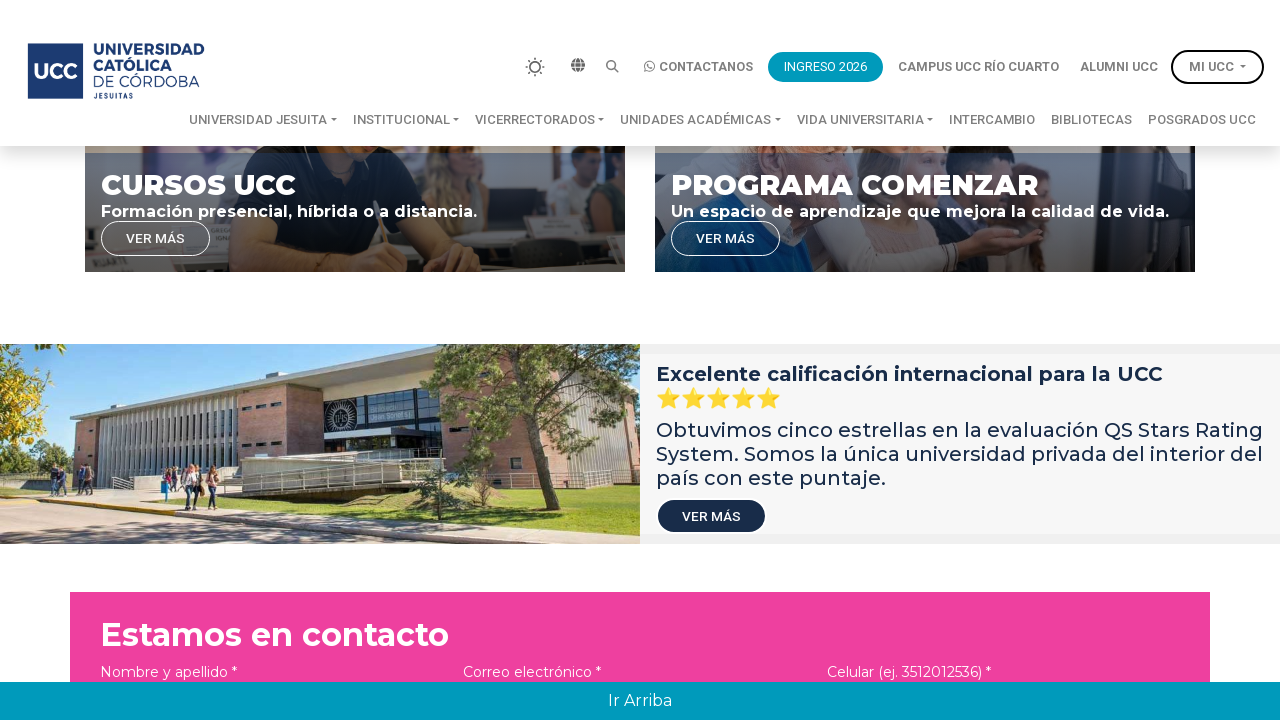

Cleared name field on input[name='name']
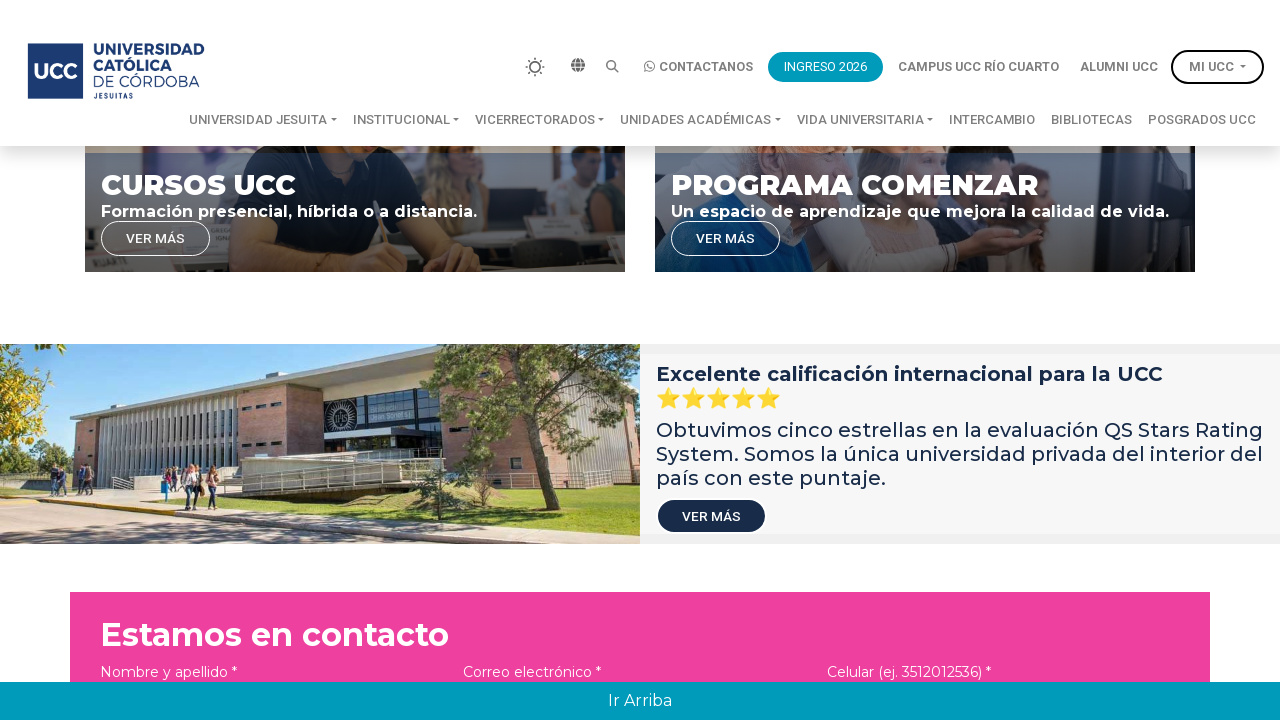

Filled name field with 'Ana María' on input[name='name']
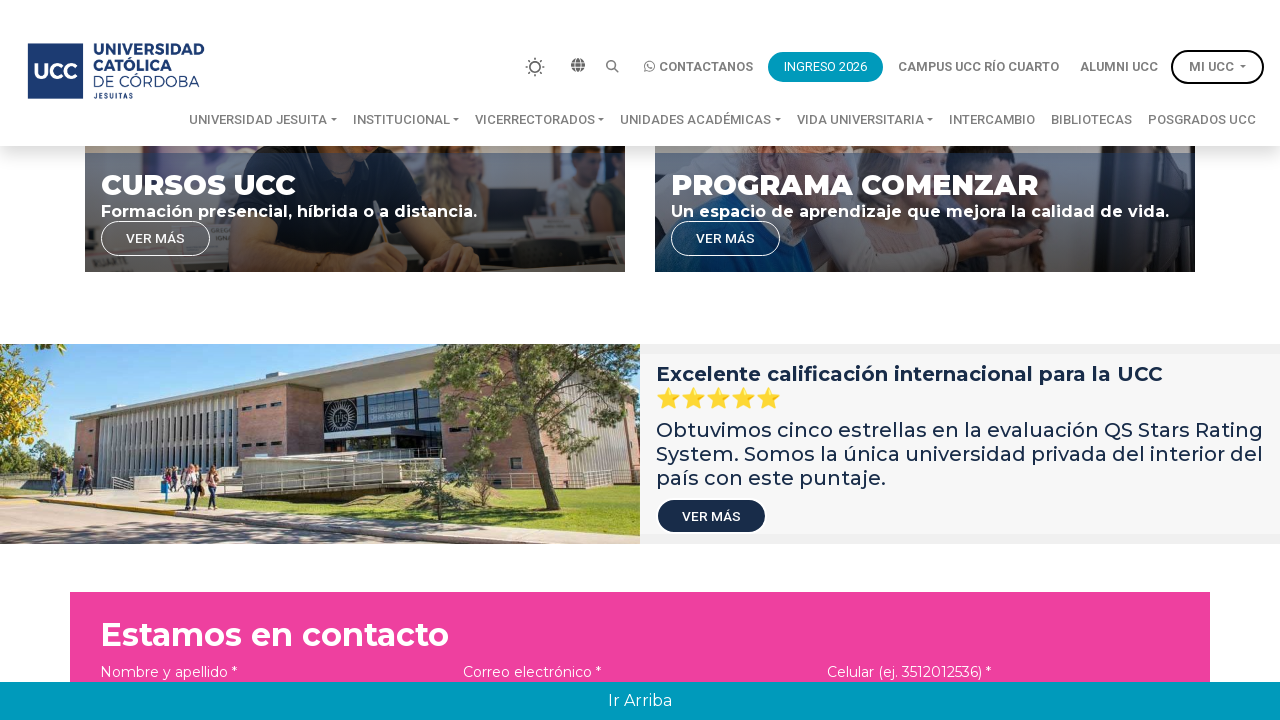

Waited 500ms for validation to apply
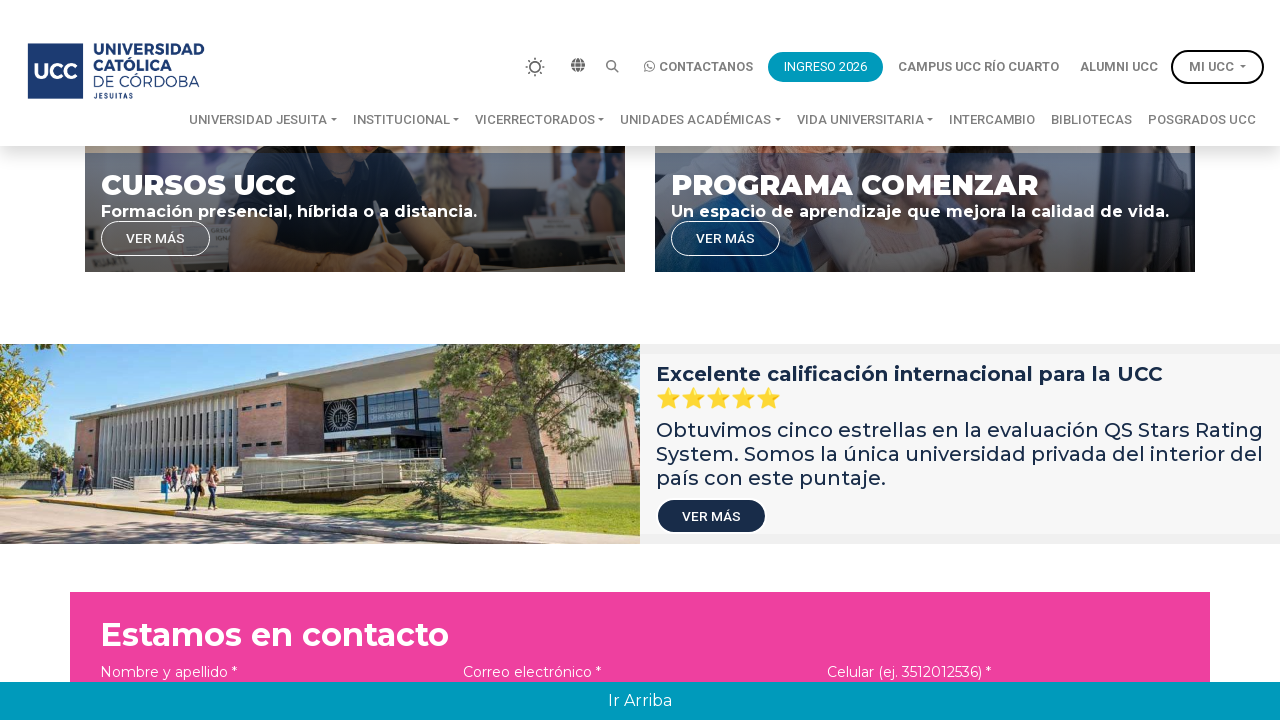

Retrieved validation classes for input: form-control is-valid
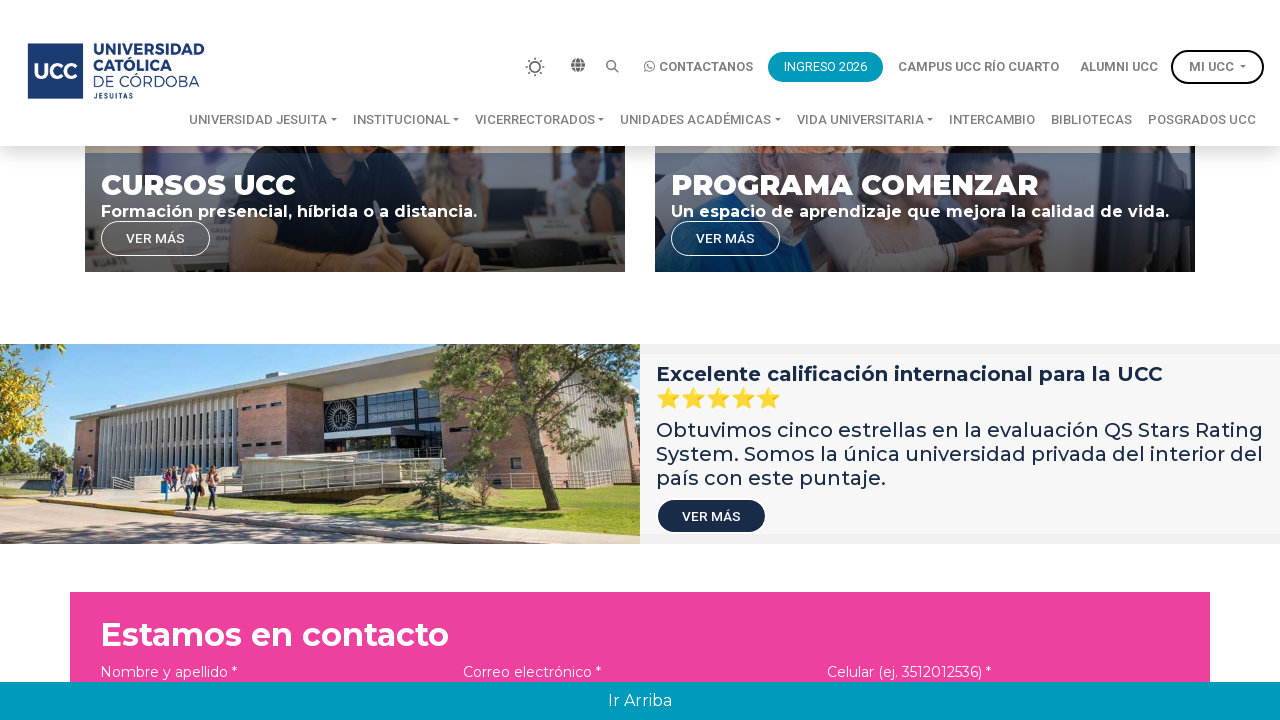

Validated 'Ana María' format - Expected valid: True
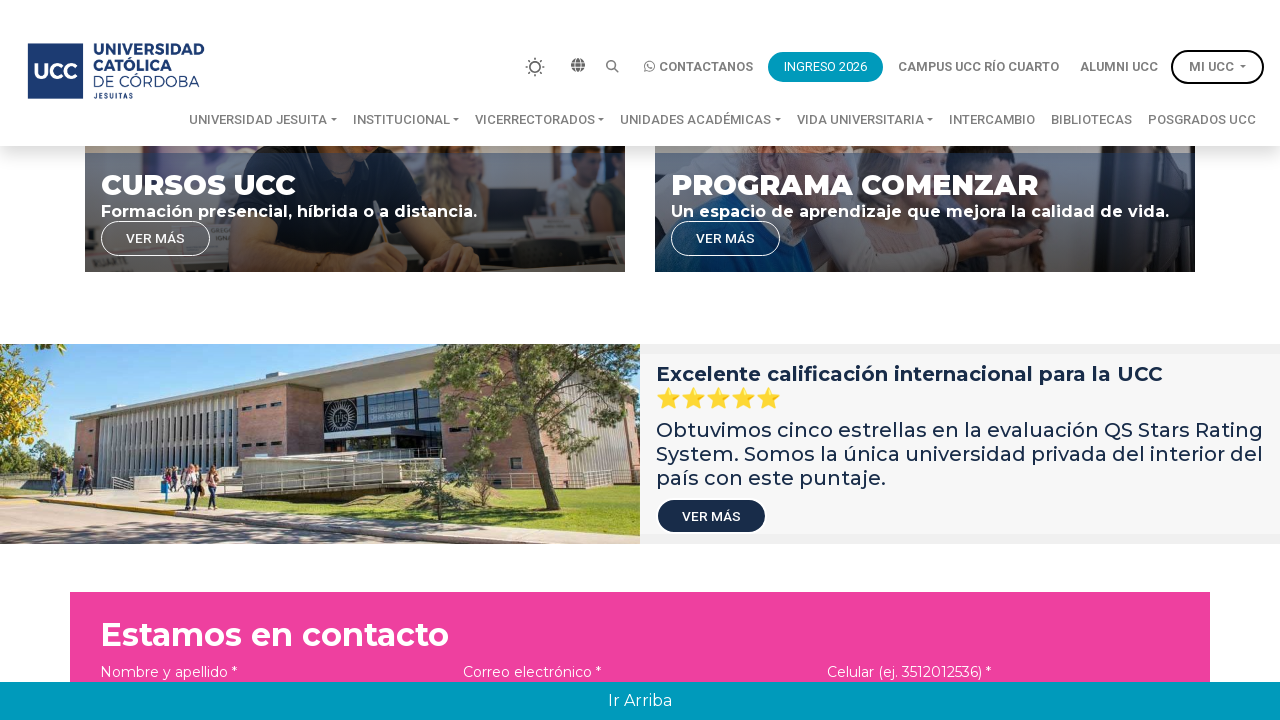

Waited for name field to be available
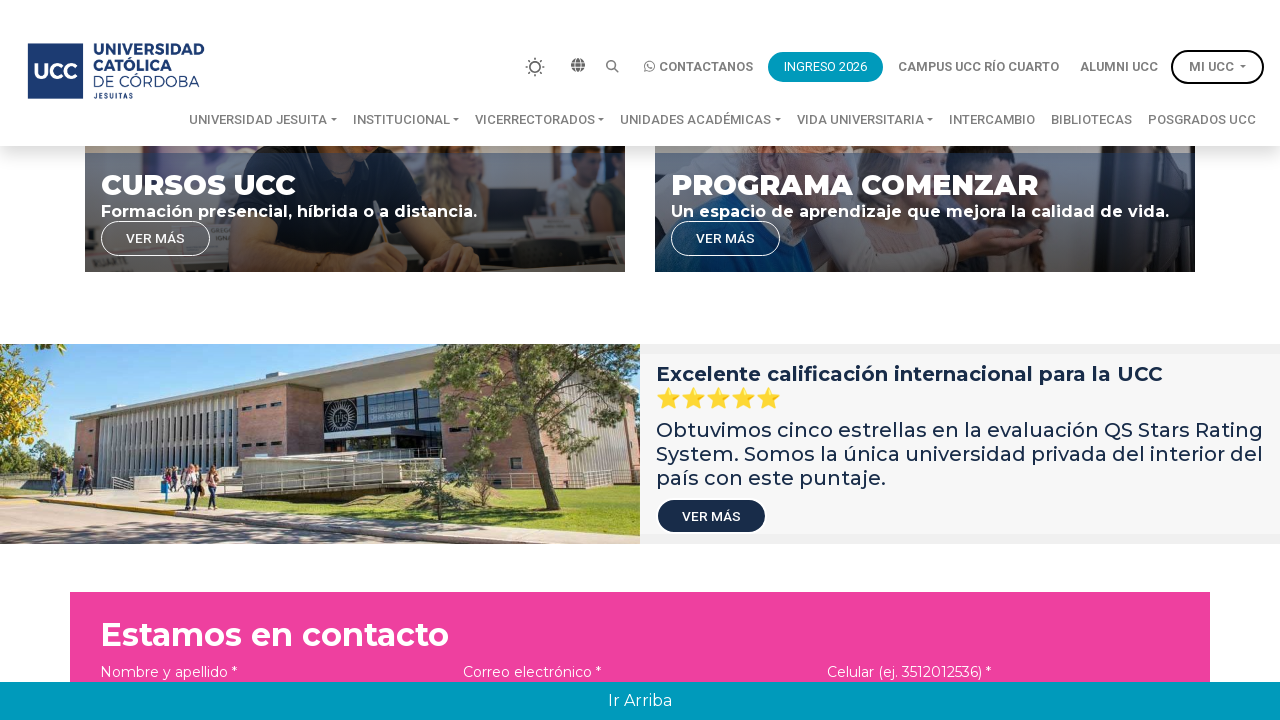

Located name input field
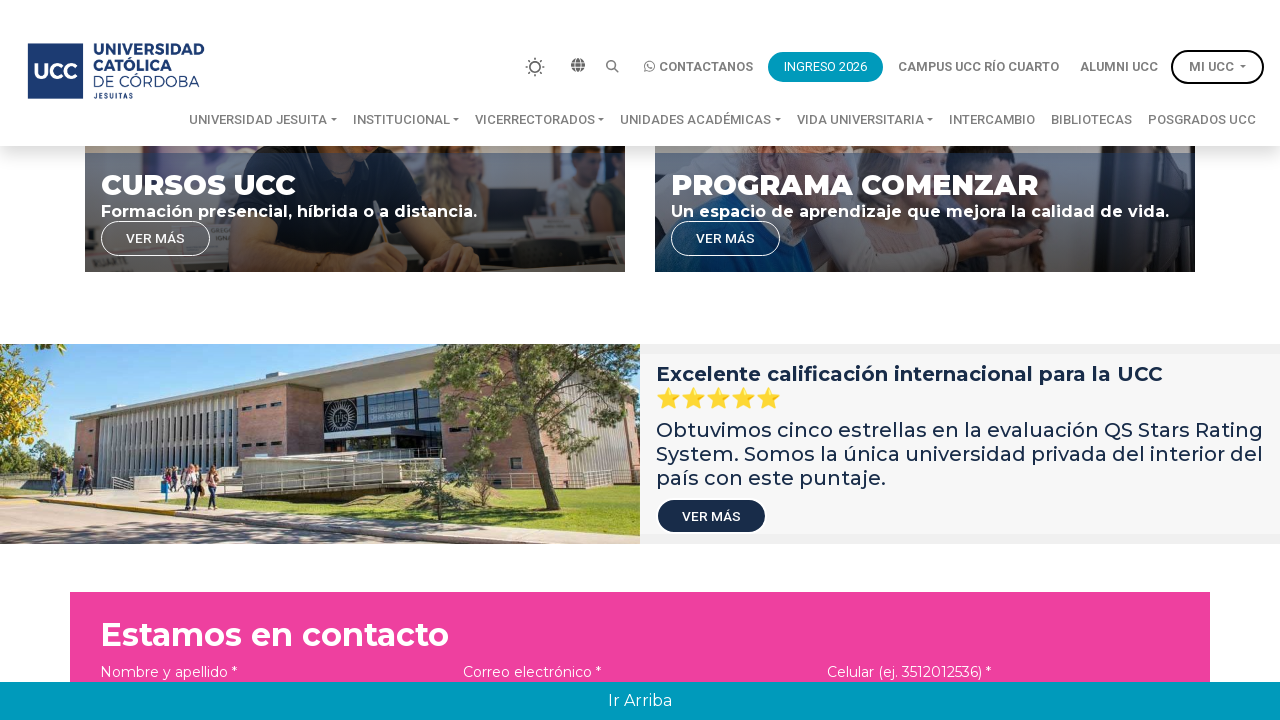

Cleared name field on input[name='name']
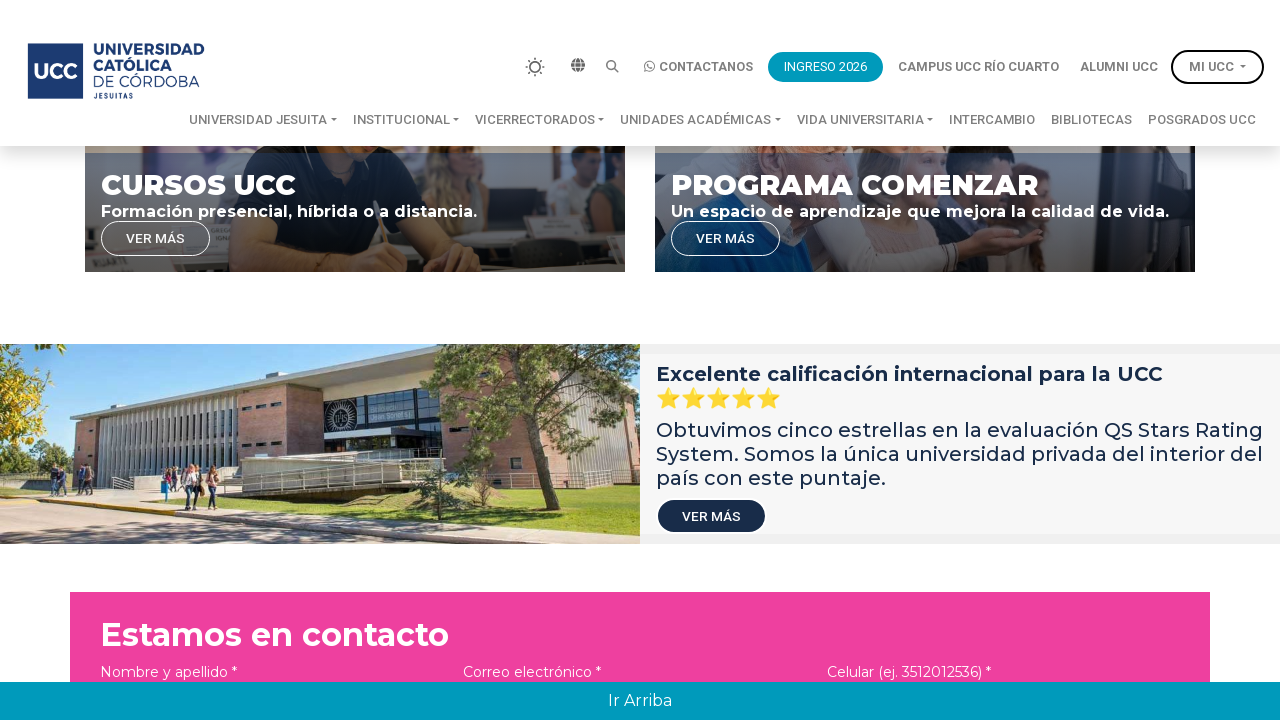

Filled name field with '#' on input[name='name']
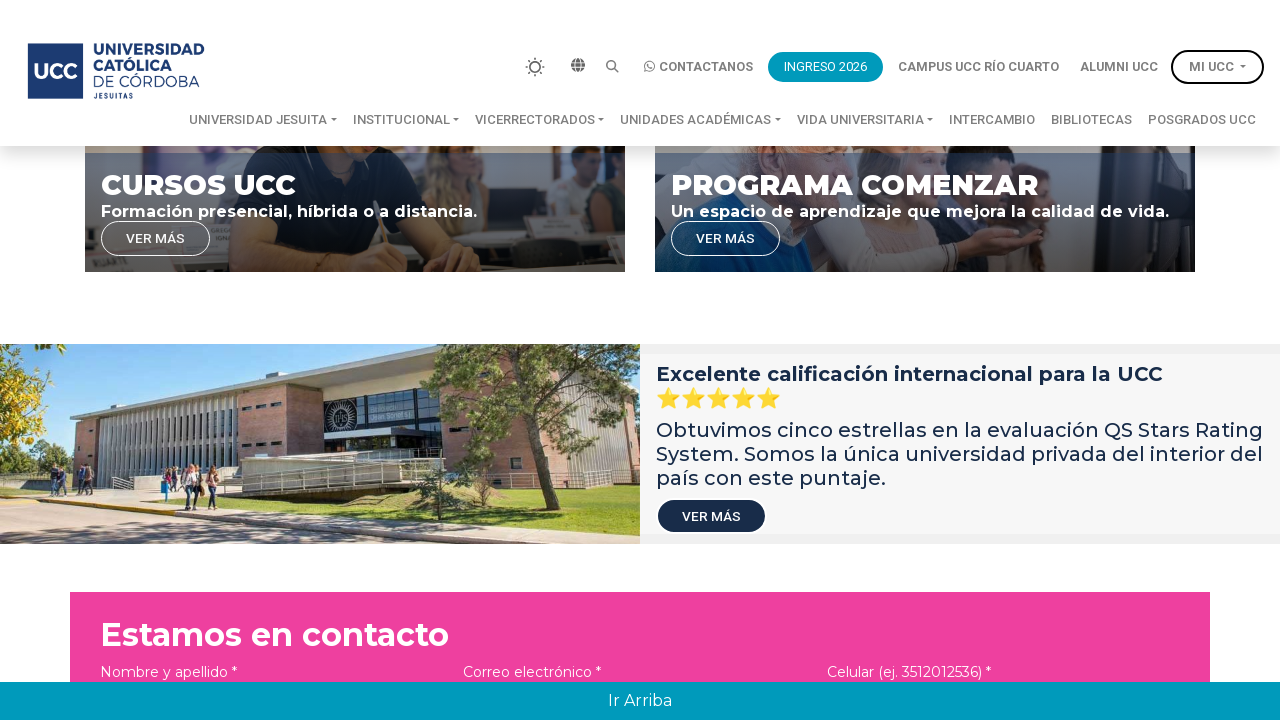

Waited 500ms for validation to apply
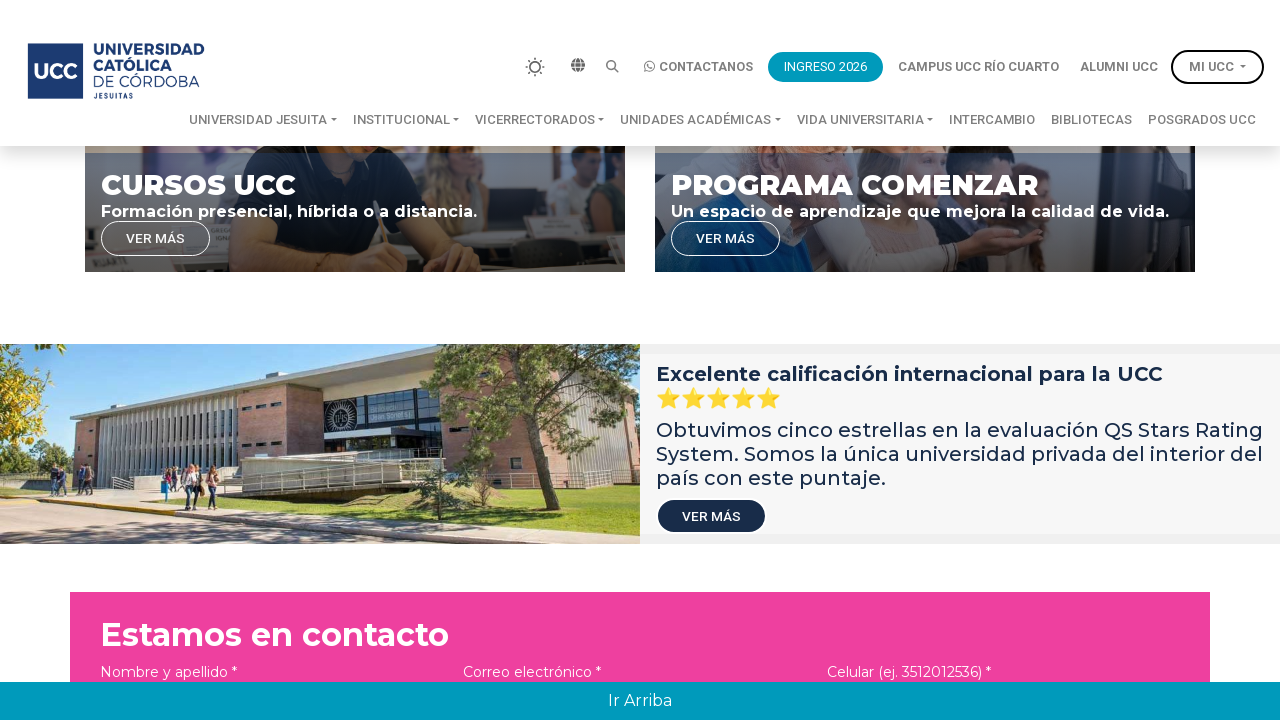

Retrieved validation classes for input: form-control is-invalid
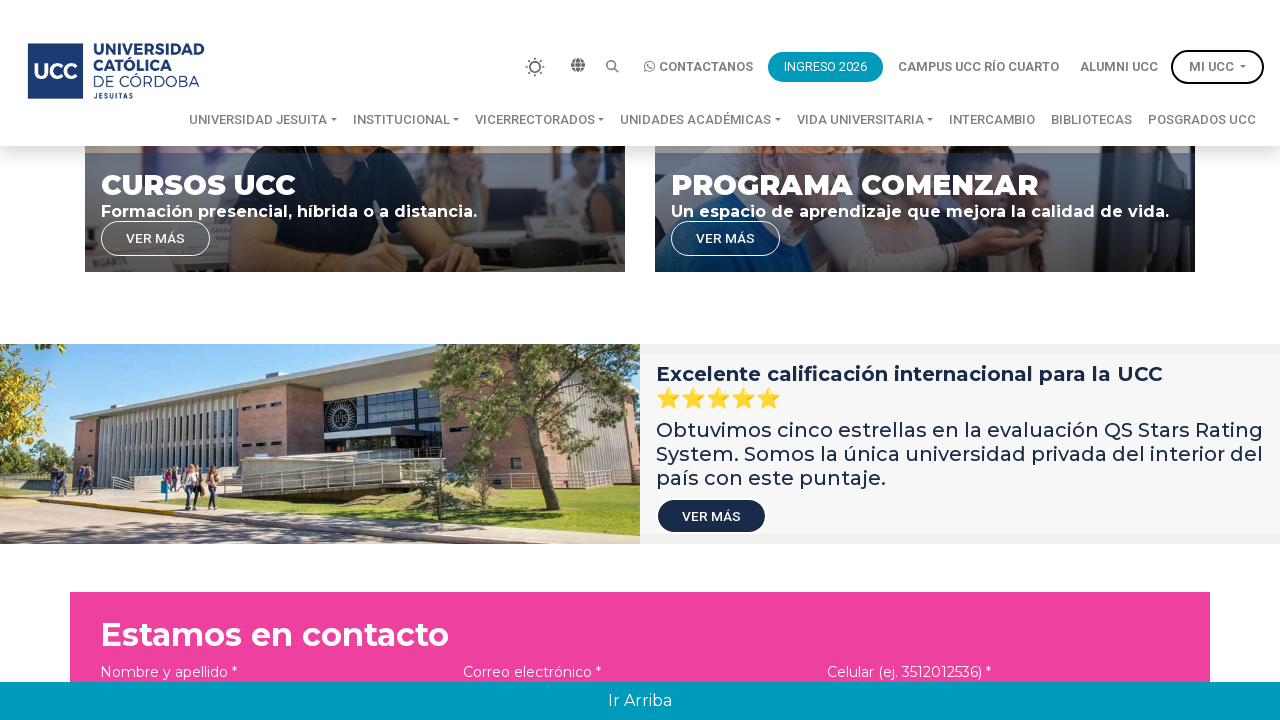

Validated '#' format - Expected valid: False
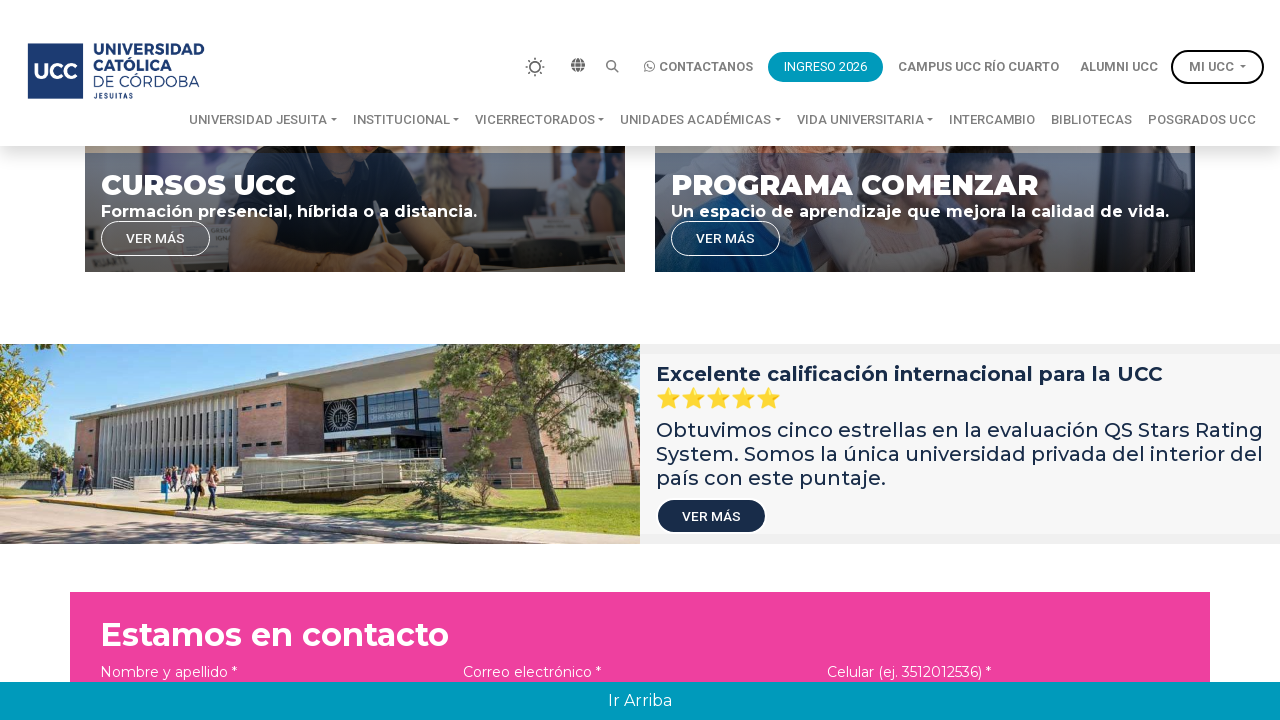

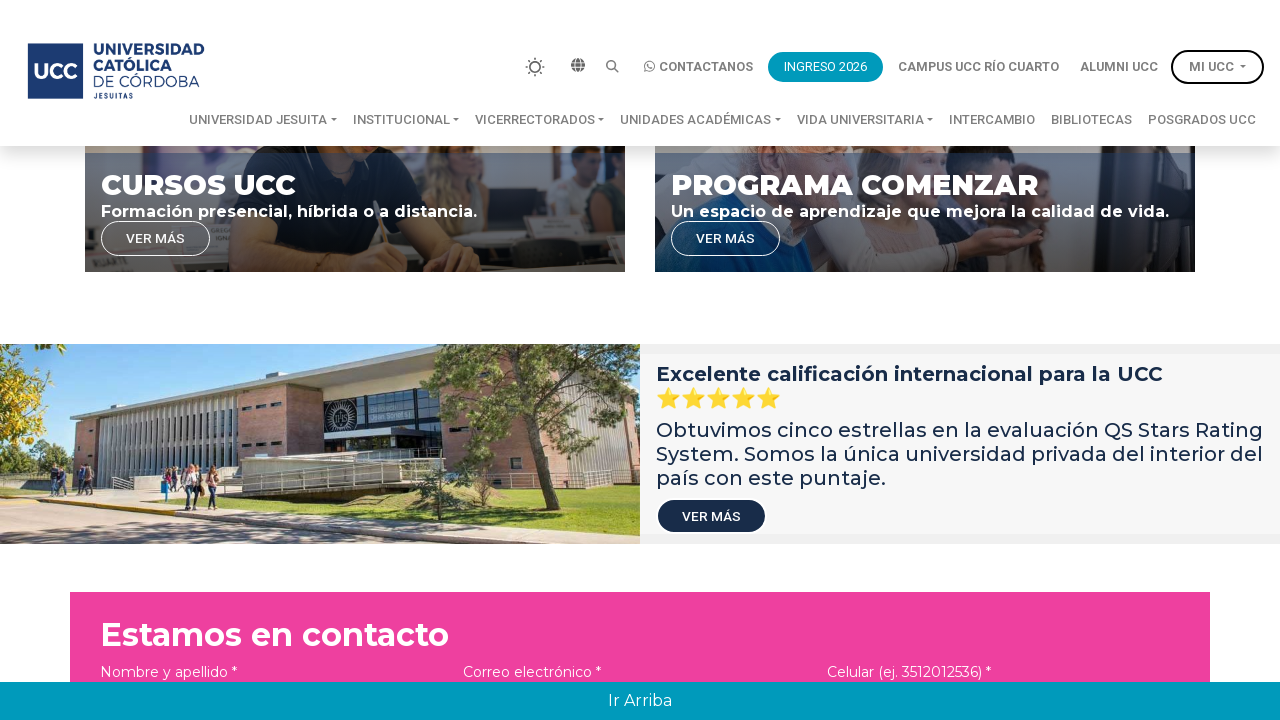